Tests the Challenging DOM page by clicking on buttons with specific classes and link elements multiple times, verifying URL changes after each click

Starting URL: https://the-internet.herokuapp.com/challenging_dom

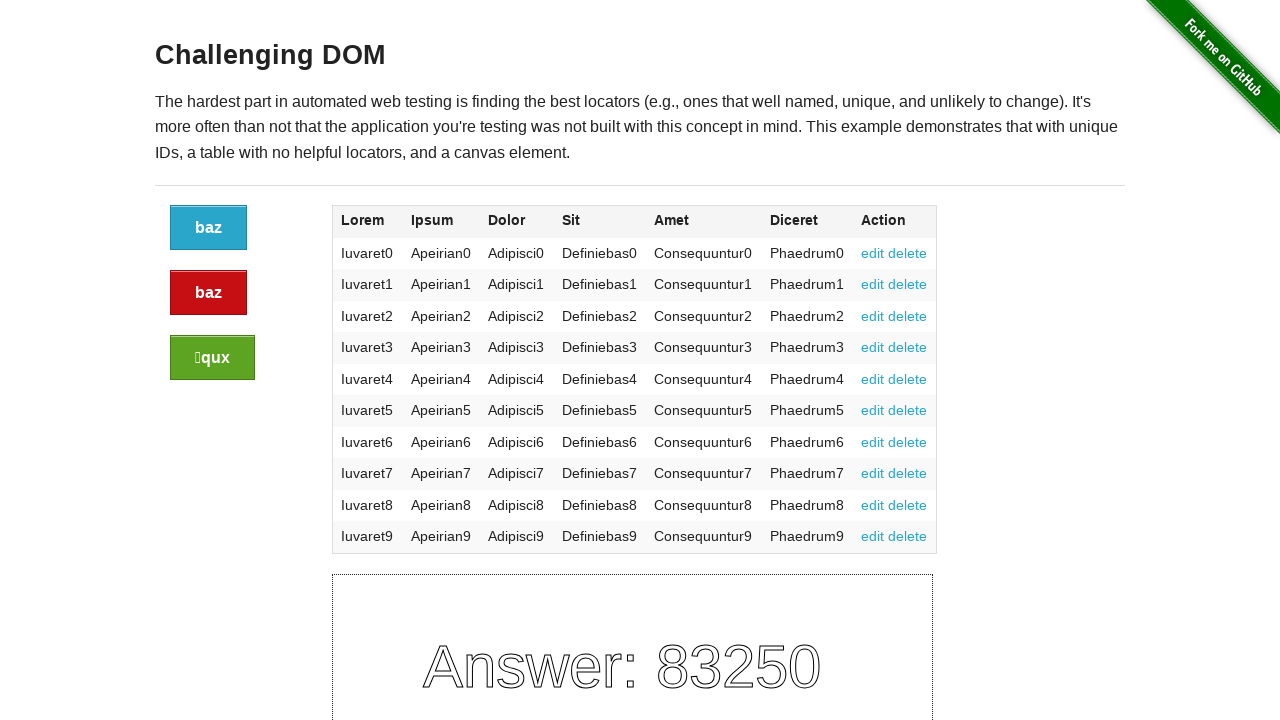

Waited for 'Challenging DOM' page to load
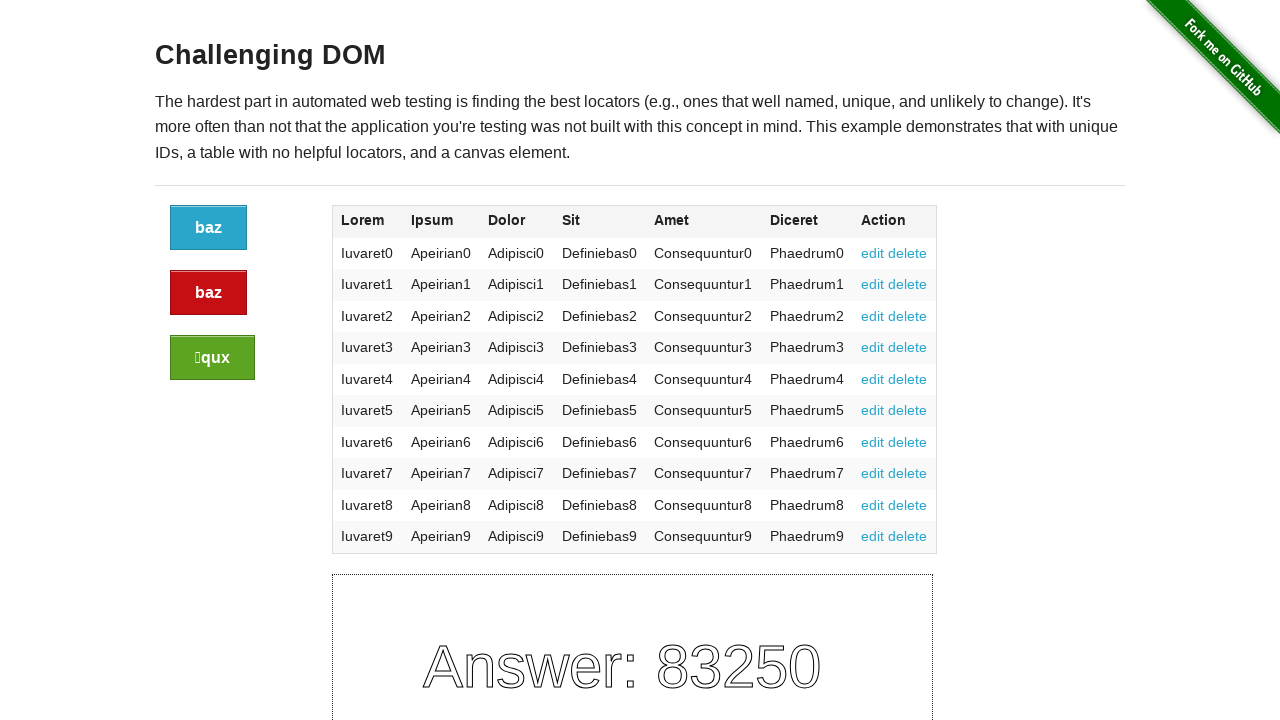

Clicked button with class 'button' at (208, 228) on xpath=//a[@class='button']
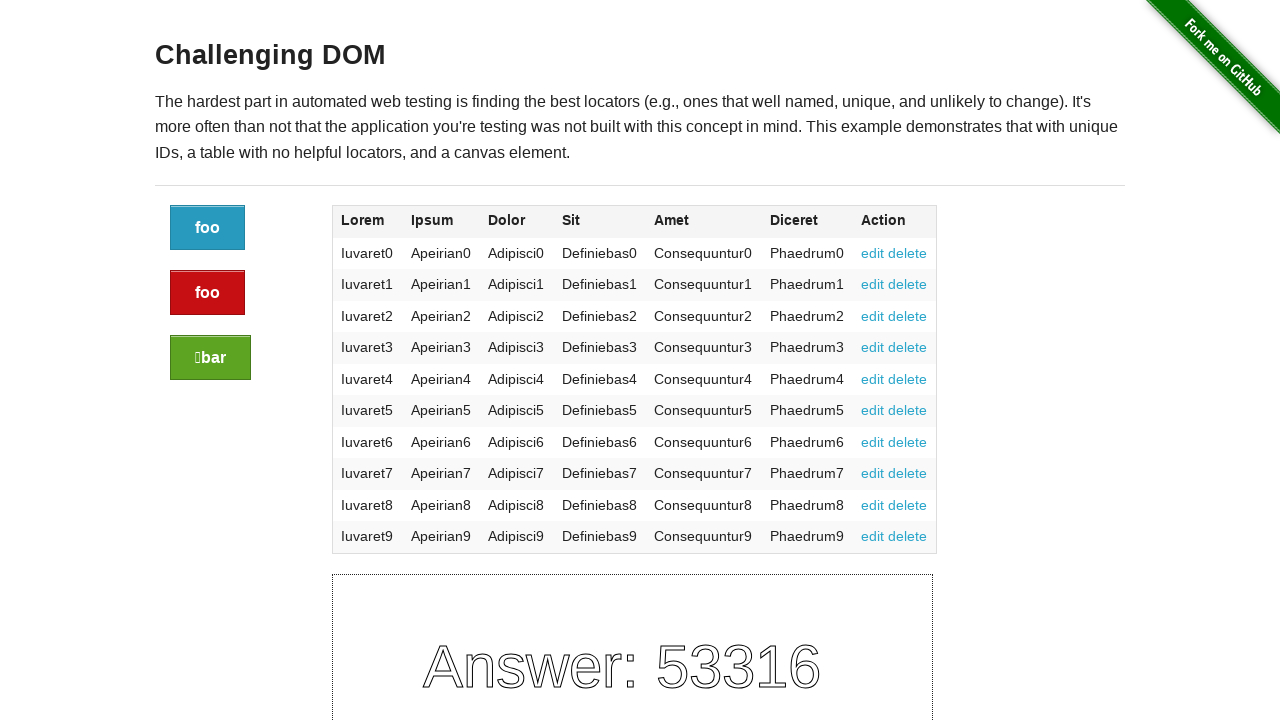

Clicked edit link element 1 at (873, 253) on xpath=(//a[@href='#edit'])[1]
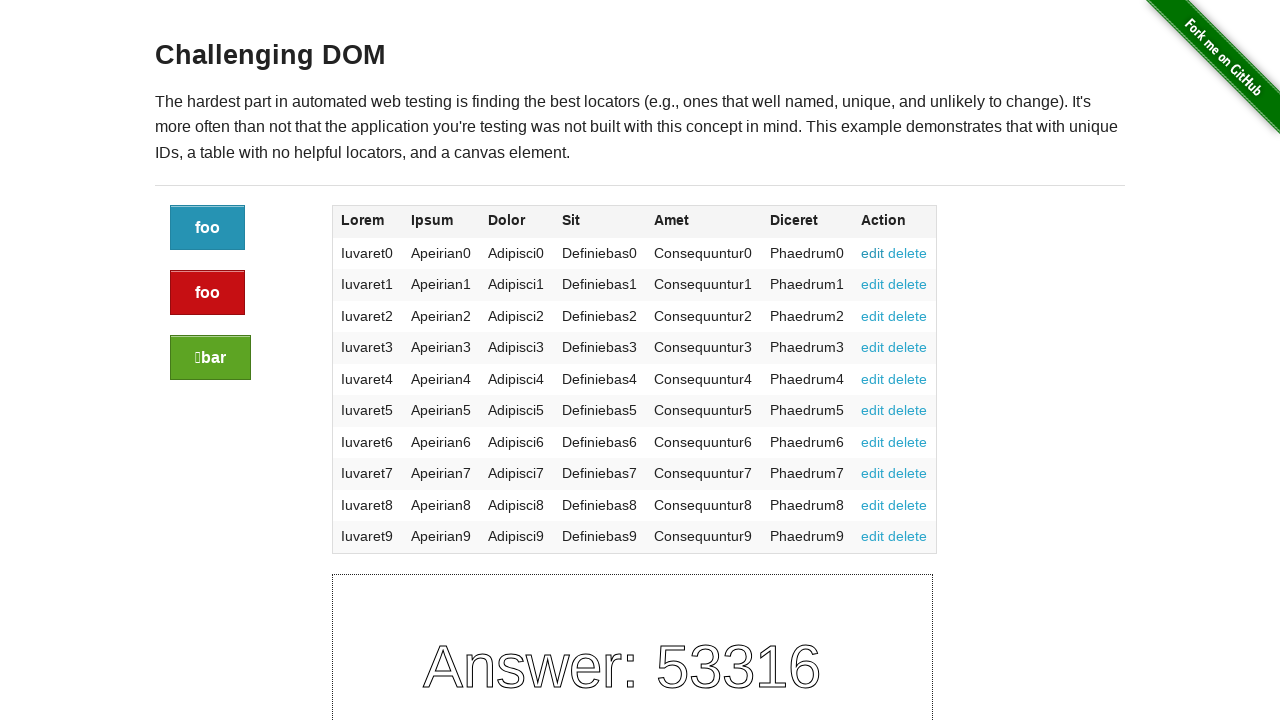

Verified URL changed to include #edit fragment after clicking element 1
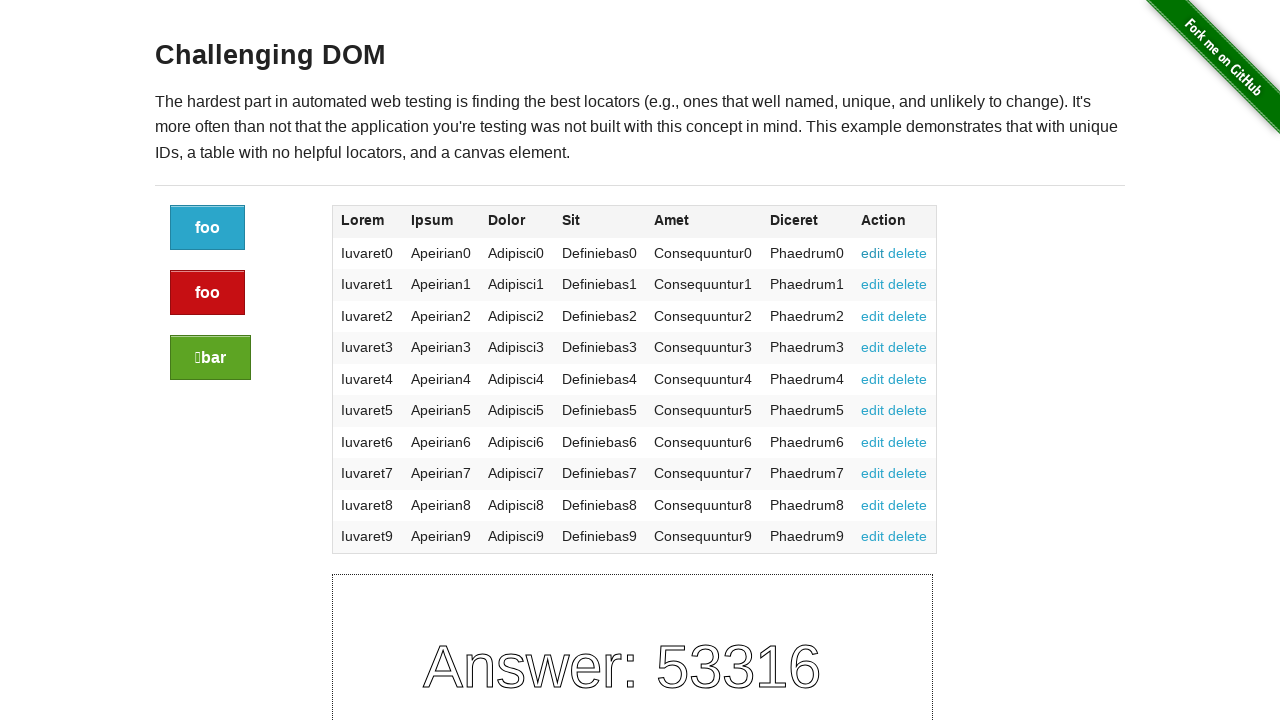

Navigated back to previous page after element 1
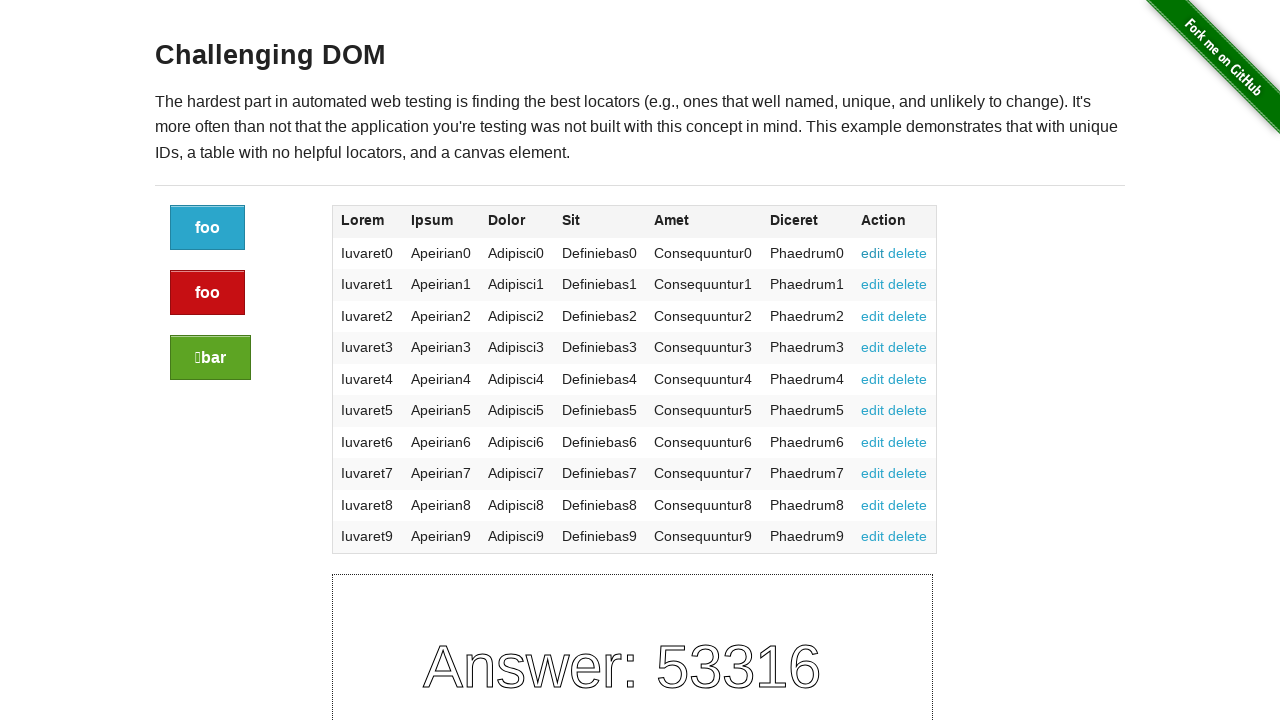

Verified page reloaded with 'Challenging DOM' content after navigation back from element 1
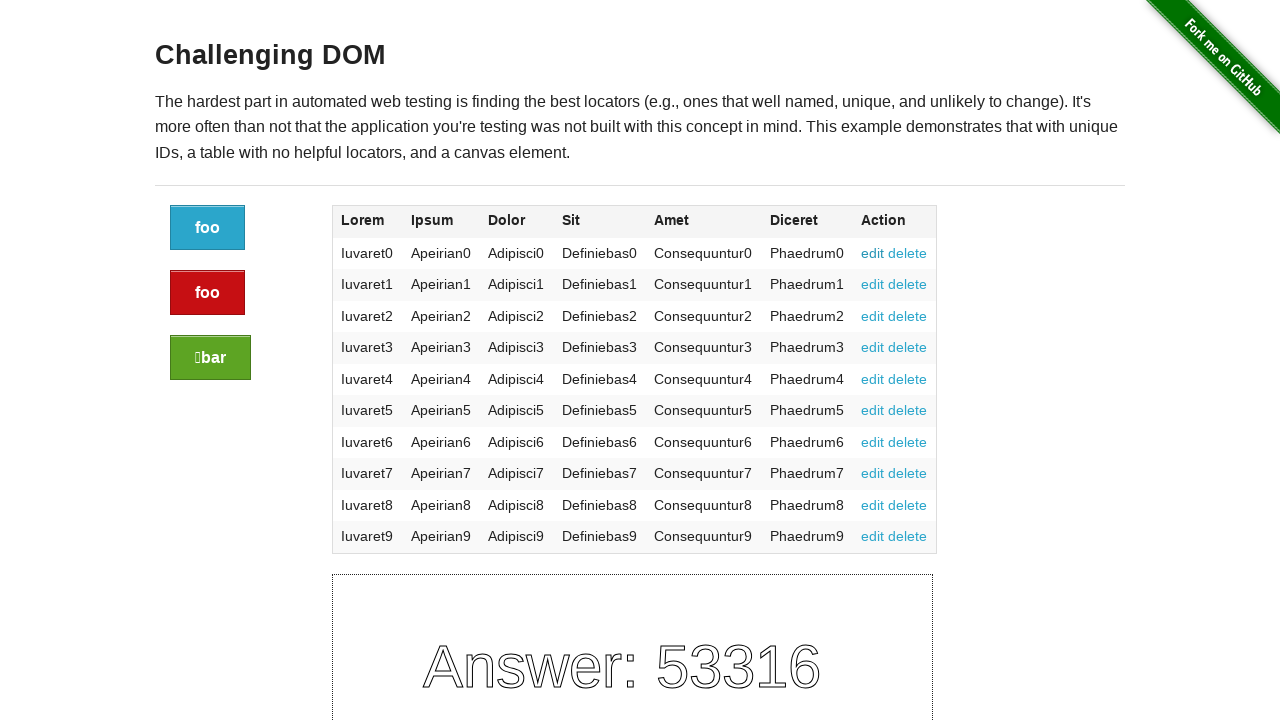

Clicked edit link element 2 at (873, 284) on xpath=(//a[@href='#edit'])[2]
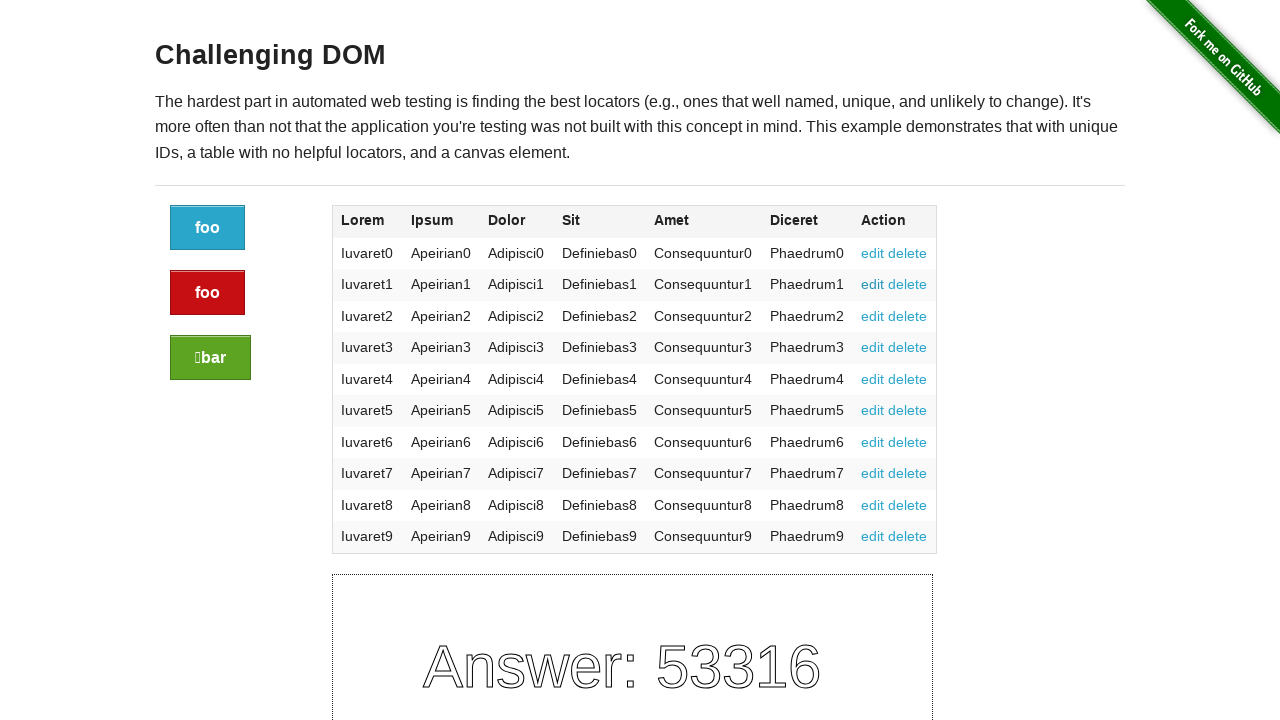

Verified URL changed to include #edit fragment after clicking element 2
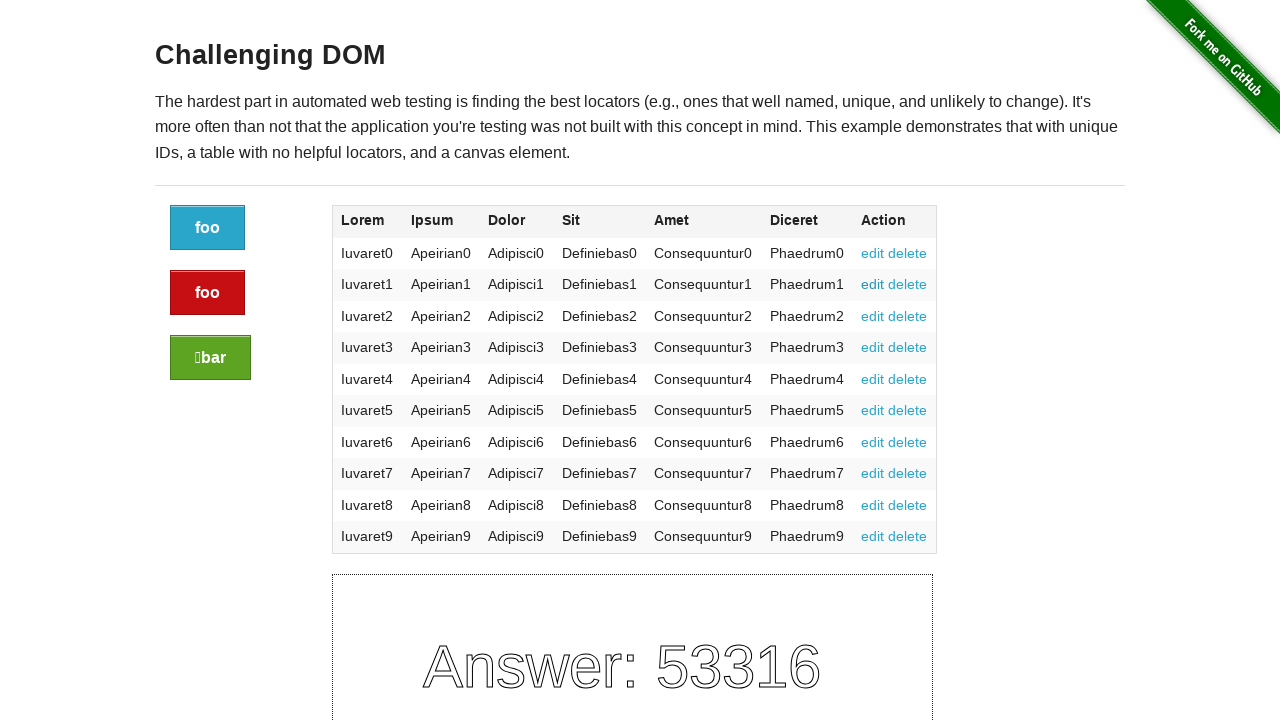

Navigated back to previous page after element 2
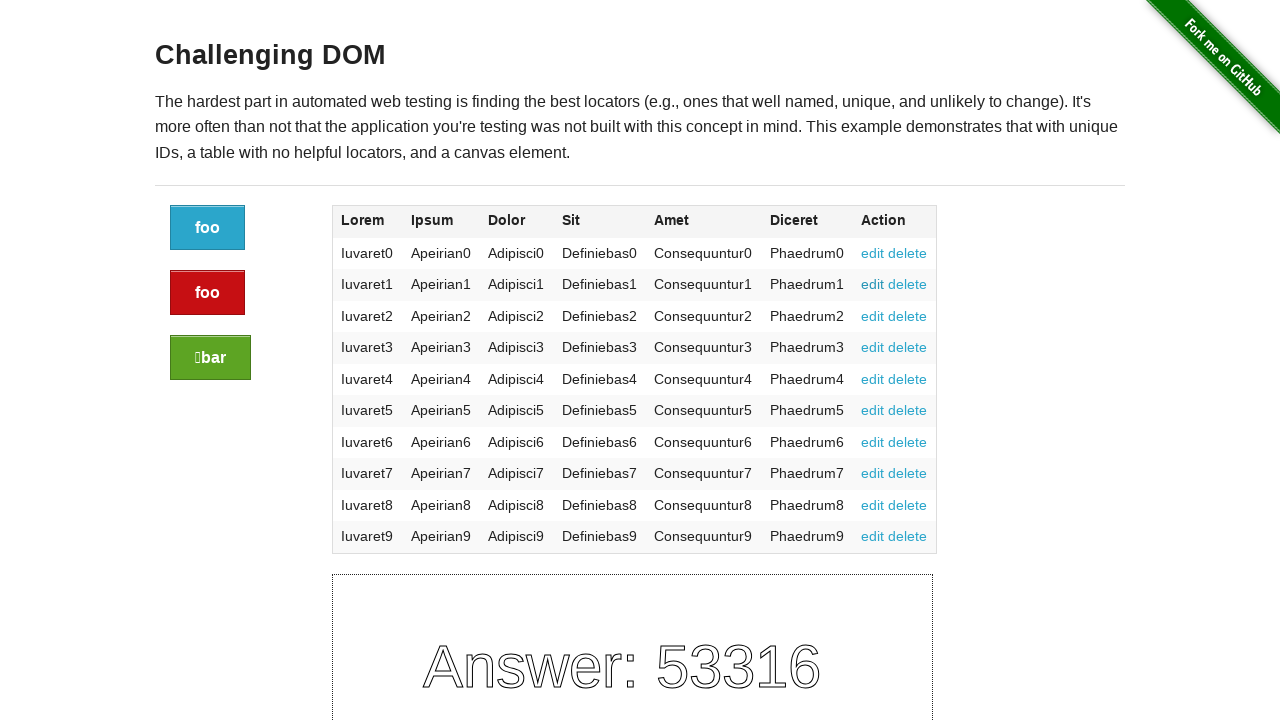

Verified page reloaded with 'Challenging DOM' content after navigation back from element 2
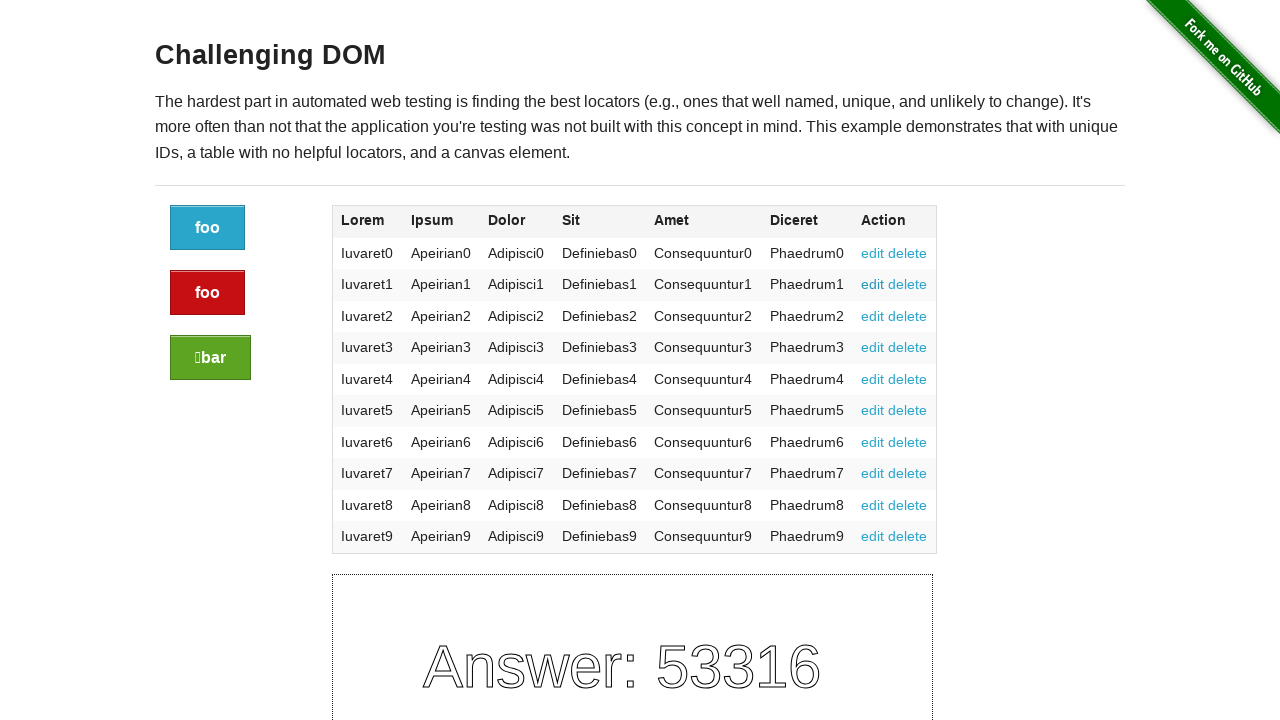

Clicked edit link element 3 at (873, 316) on xpath=(//a[@href='#edit'])[3]
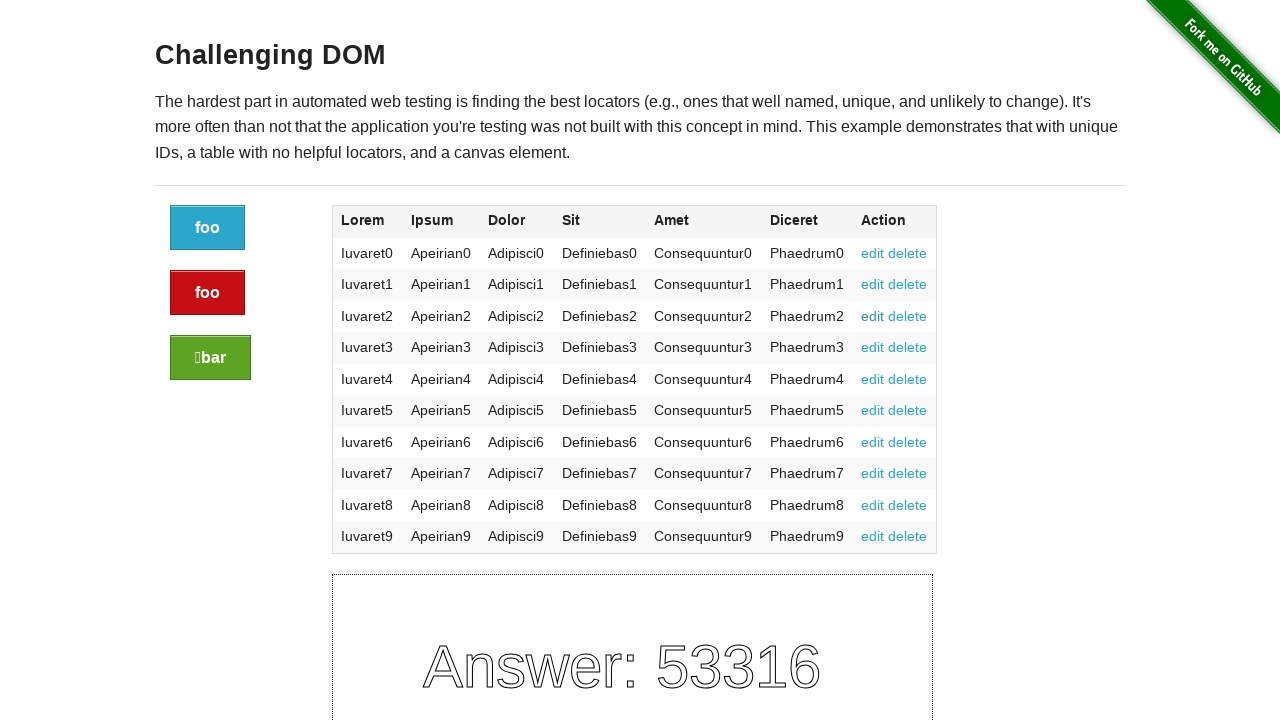

Verified URL changed to include #edit fragment after clicking element 3
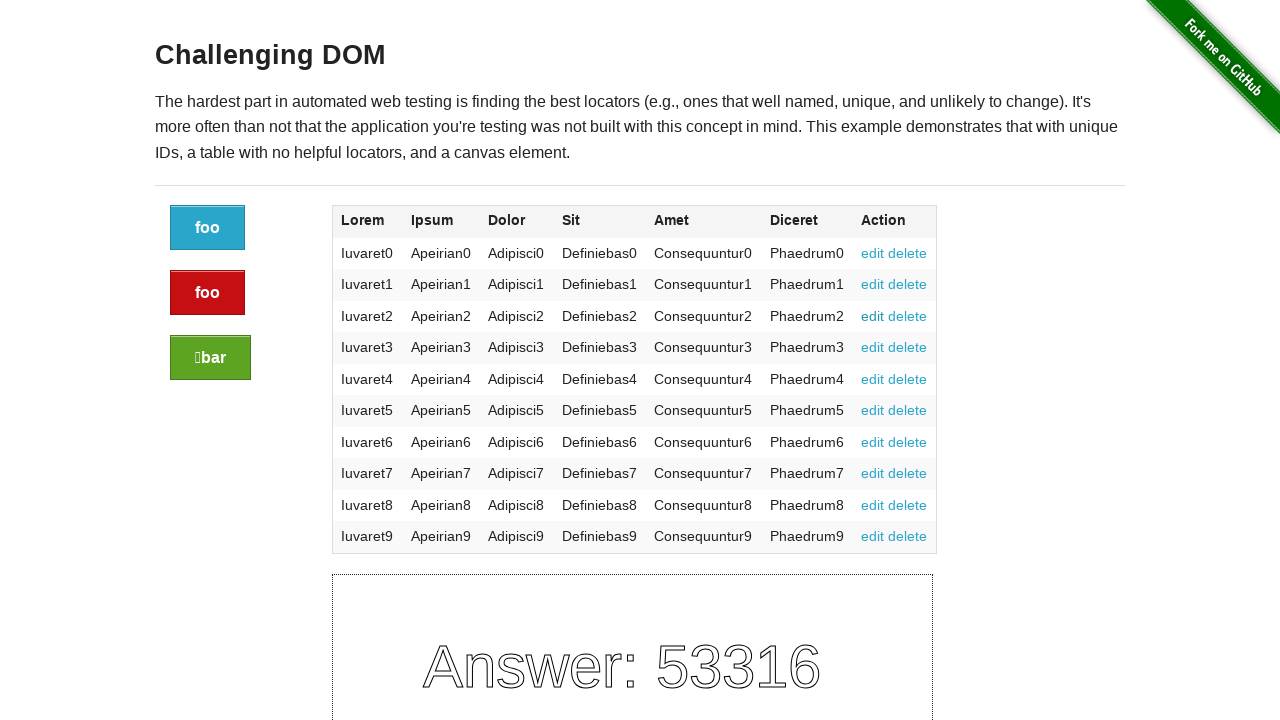

Navigated back to previous page after element 3
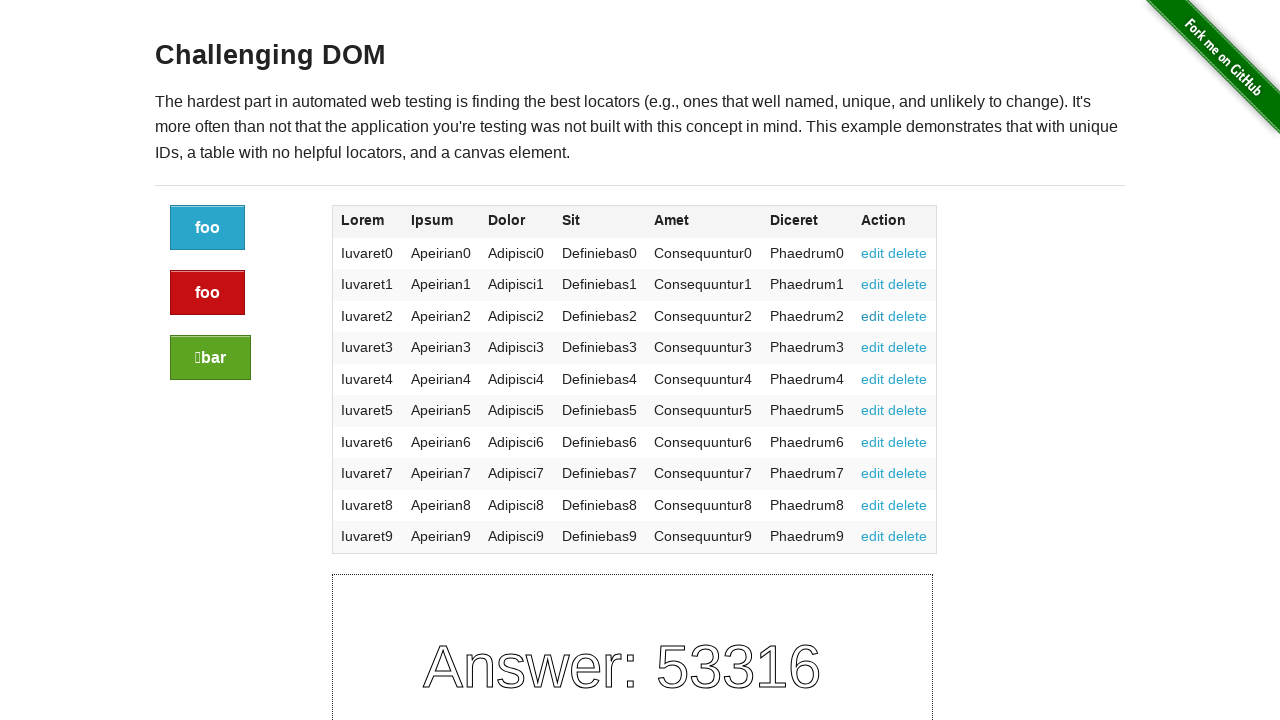

Verified page reloaded with 'Challenging DOM' content after navigation back from element 3
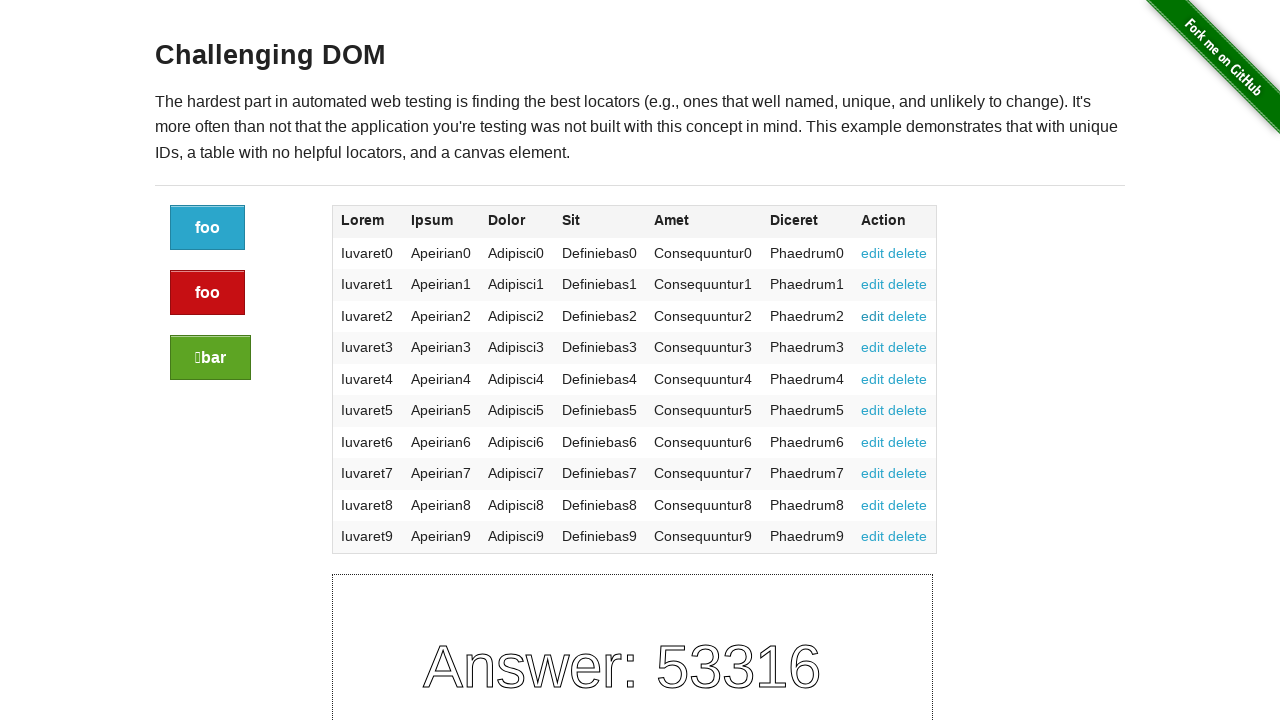

Clicked edit link element 4 at (873, 347) on xpath=(//a[@href='#edit'])[4]
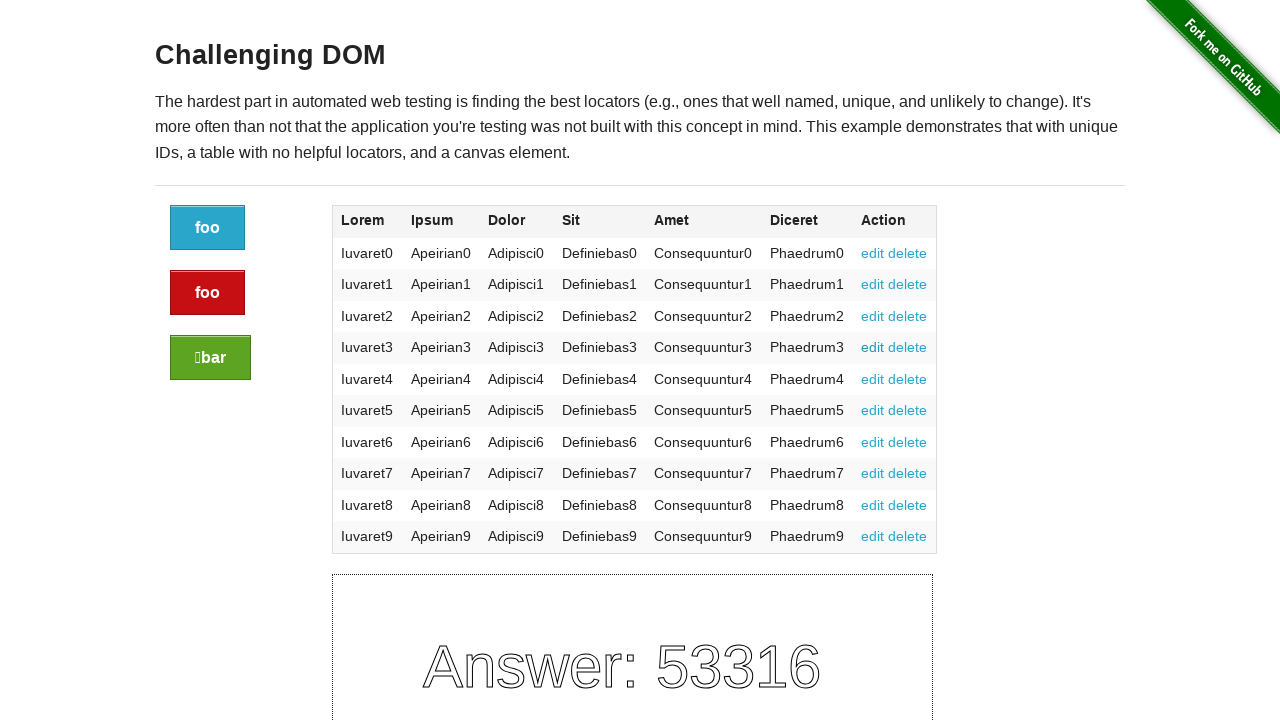

Verified URL changed to include #edit fragment after clicking element 4
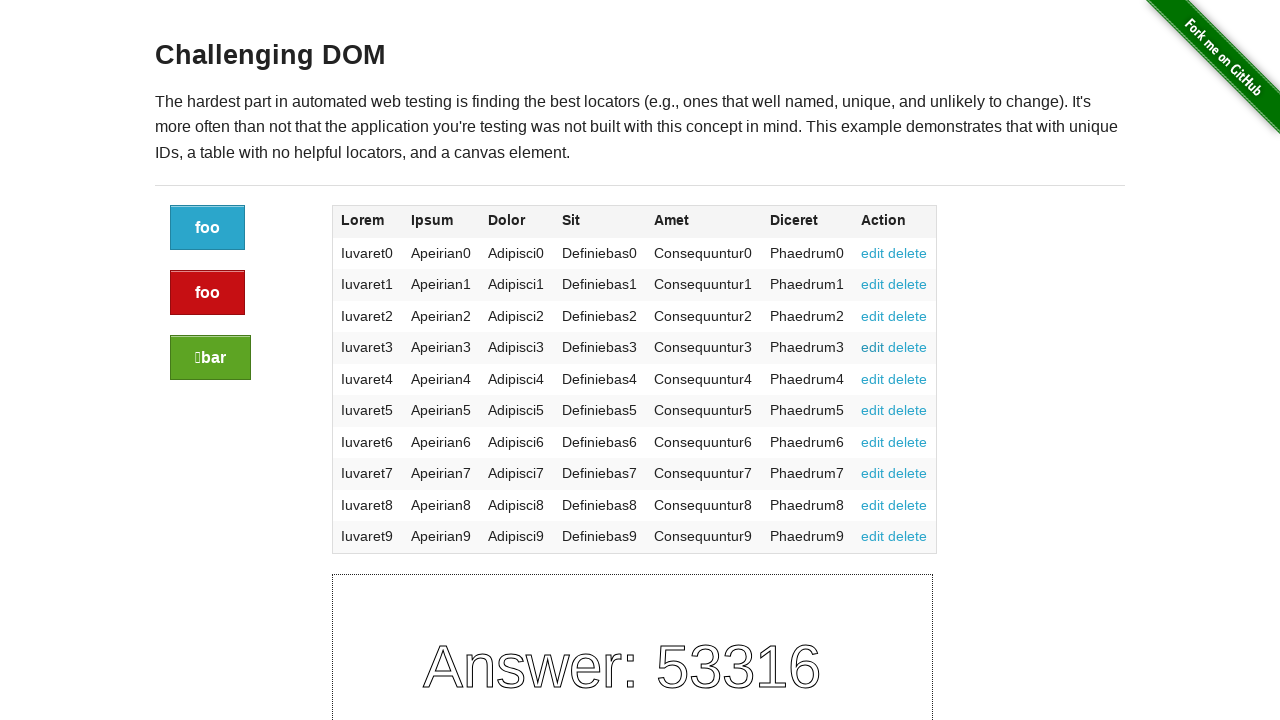

Navigated back to previous page after element 4
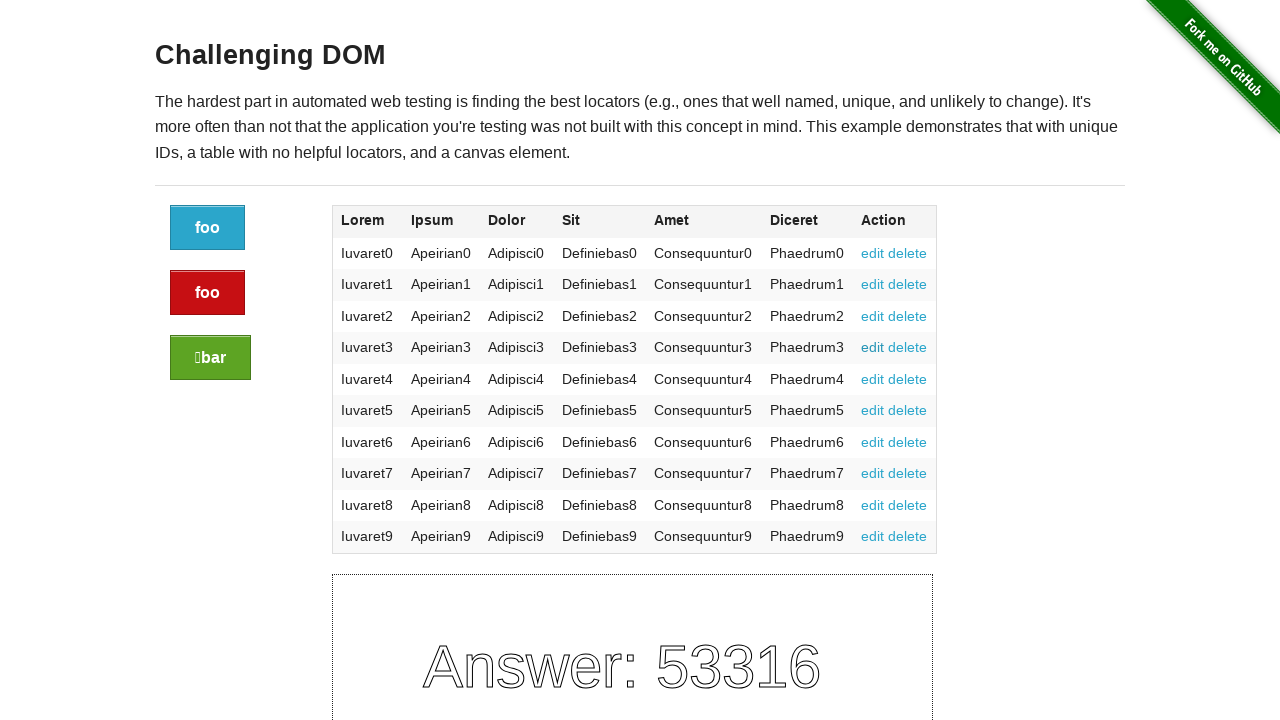

Verified page reloaded with 'Challenging DOM' content after navigation back from element 4
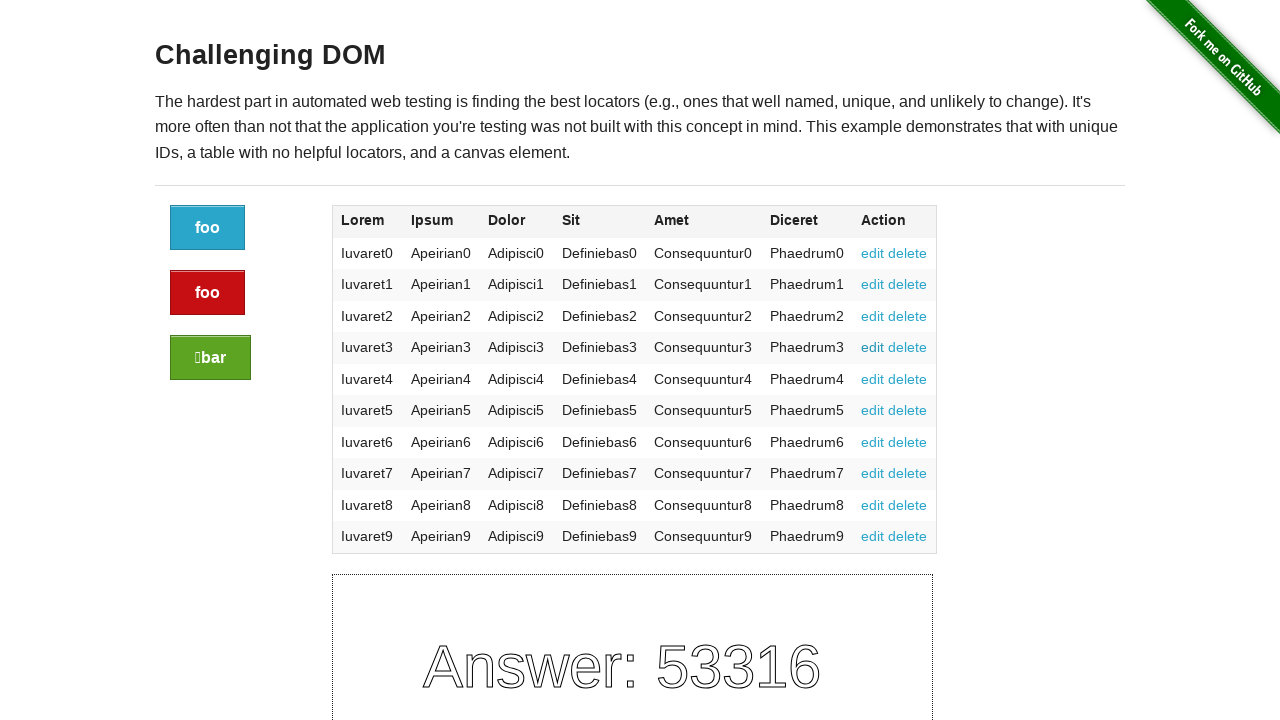

Clicked edit link element 5 at (873, 379) on xpath=(//a[@href='#edit'])[5]
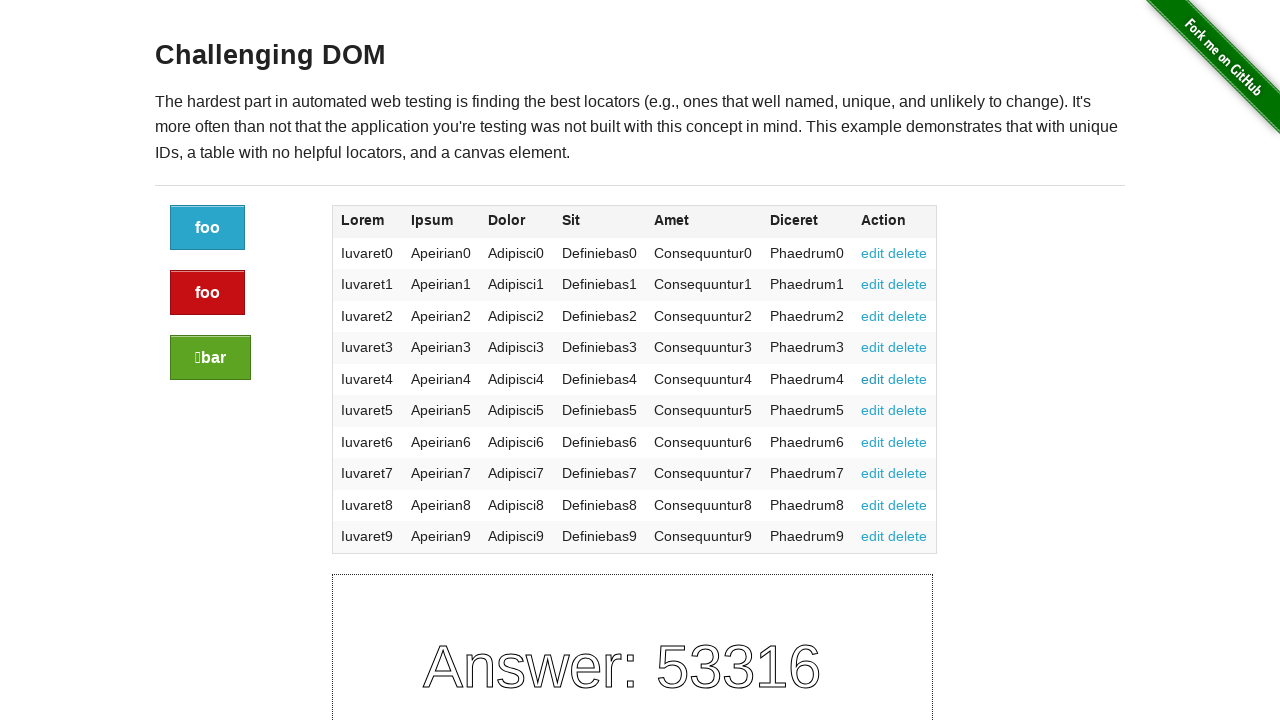

Verified URL changed to include #edit fragment after clicking element 5
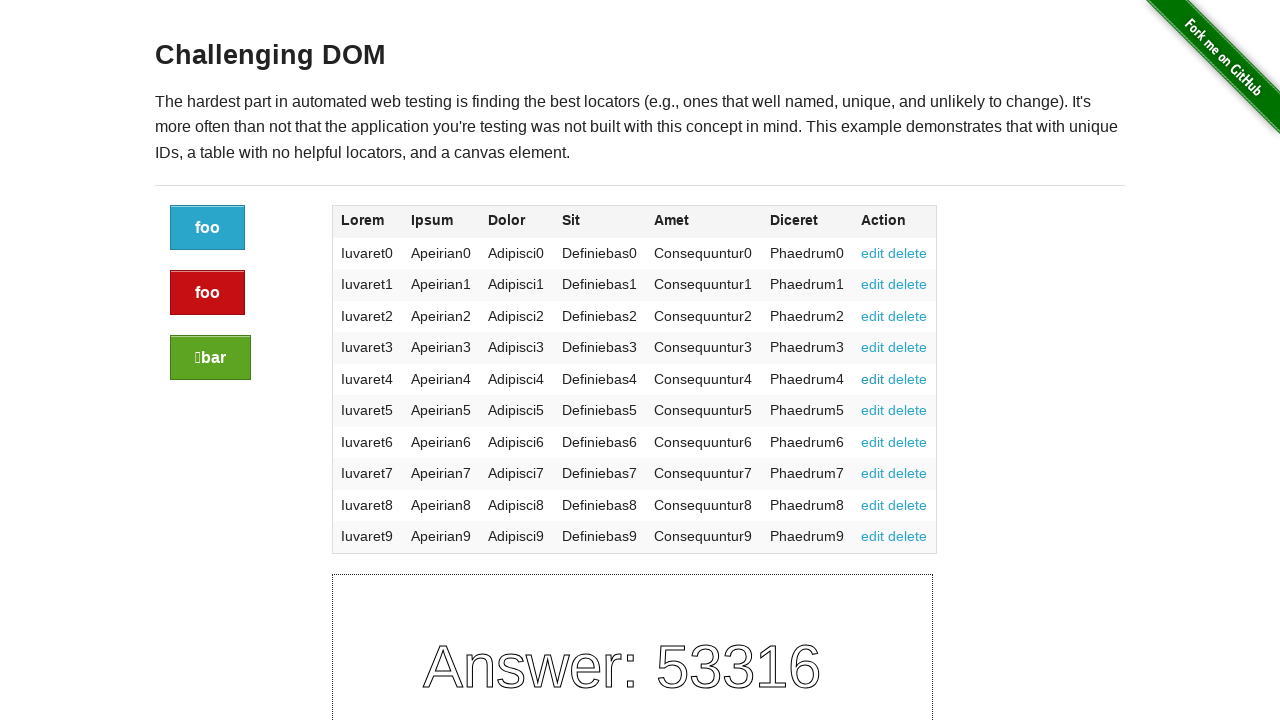

Navigated back to previous page after element 5
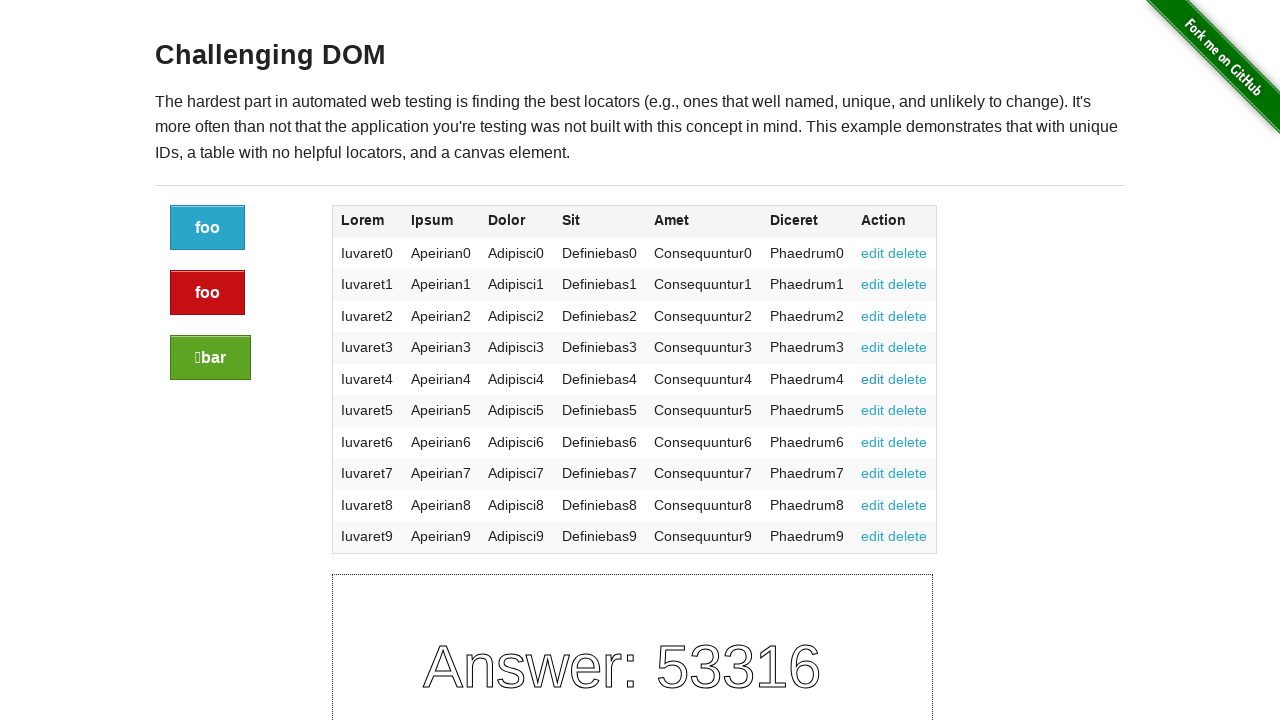

Verified page reloaded with 'Challenging DOM' content after navigation back from element 5
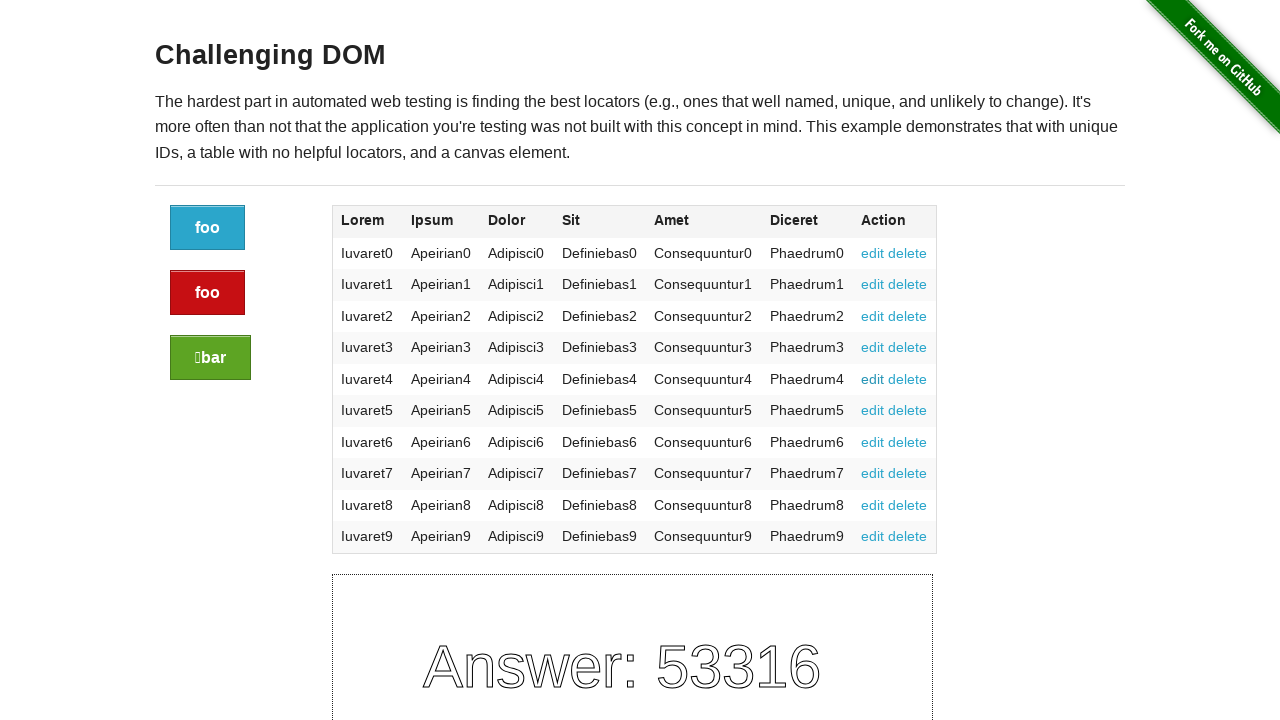

Clicked edit link element 6 at (873, 410) on xpath=(//a[@href='#edit'])[6]
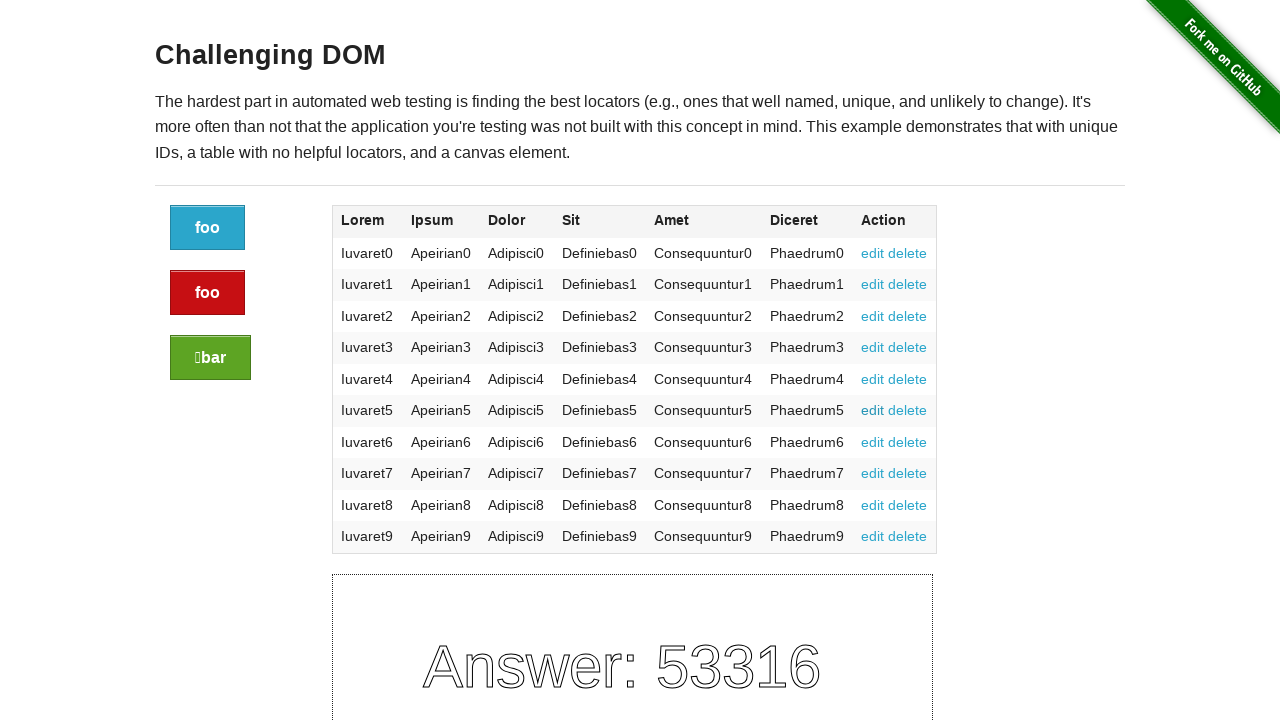

Verified URL changed to include #edit fragment after clicking element 6
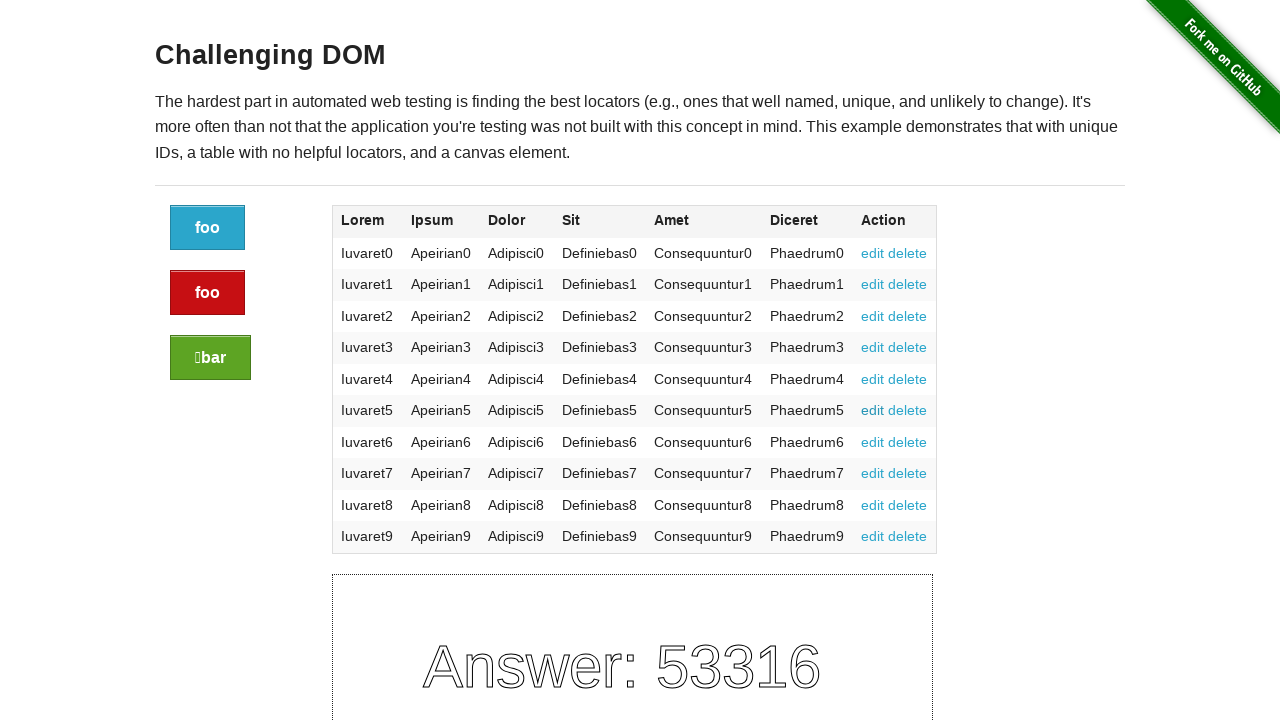

Navigated back to previous page after element 6
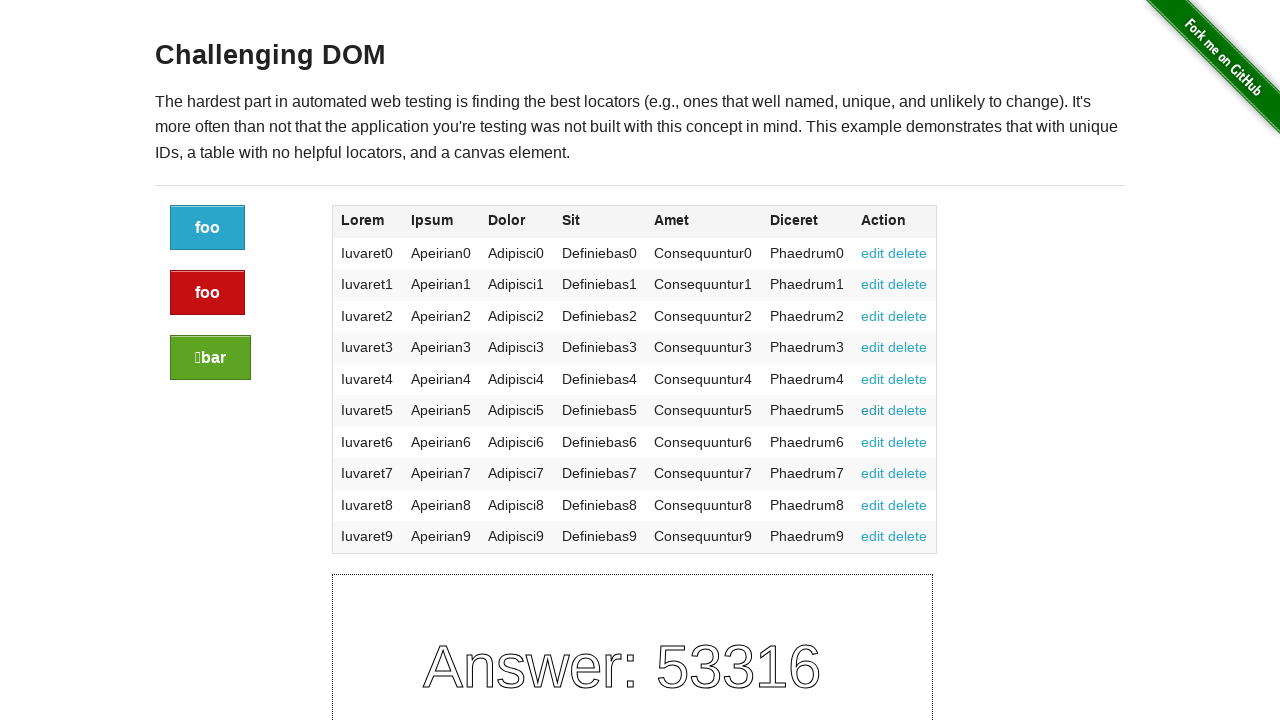

Verified page reloaded with 'Challenging DOM' content after navigation back from element 6
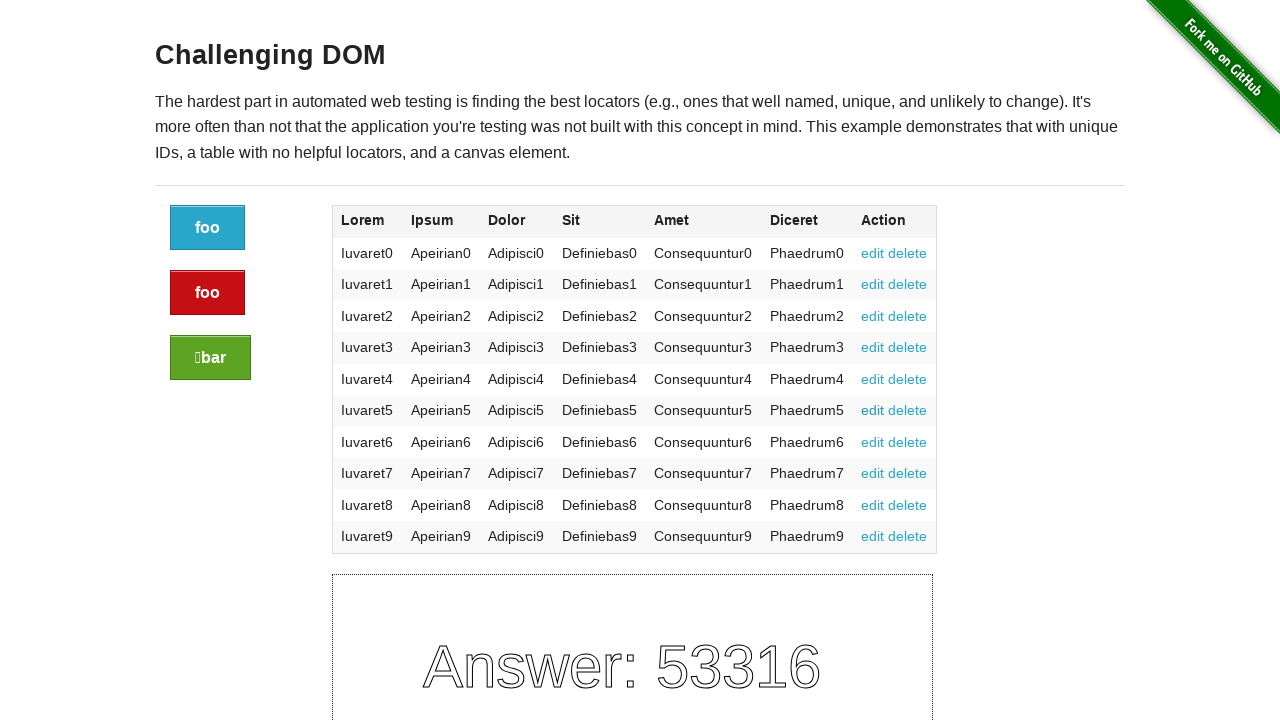

Clicked edit link element 7 at (873, 442) on xpath=(//a[@href='#edit'])[7]
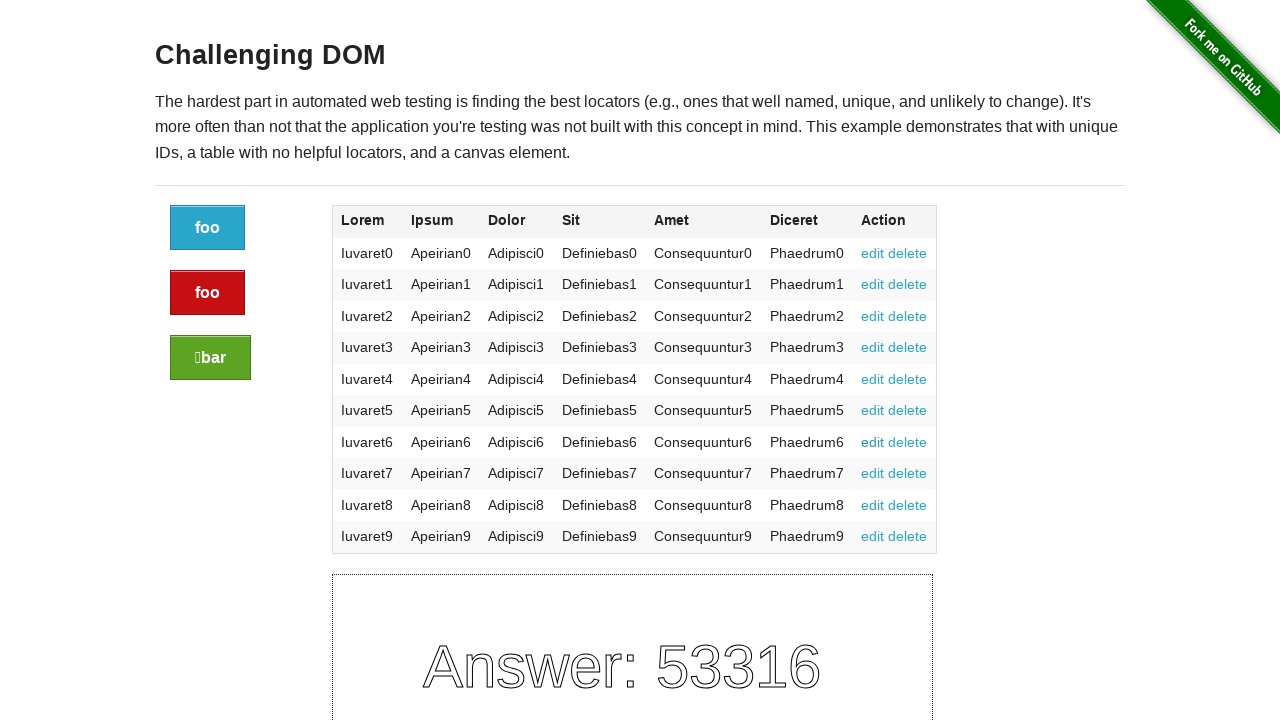

Verified URL changed to include #edit fragment after clicking element 7
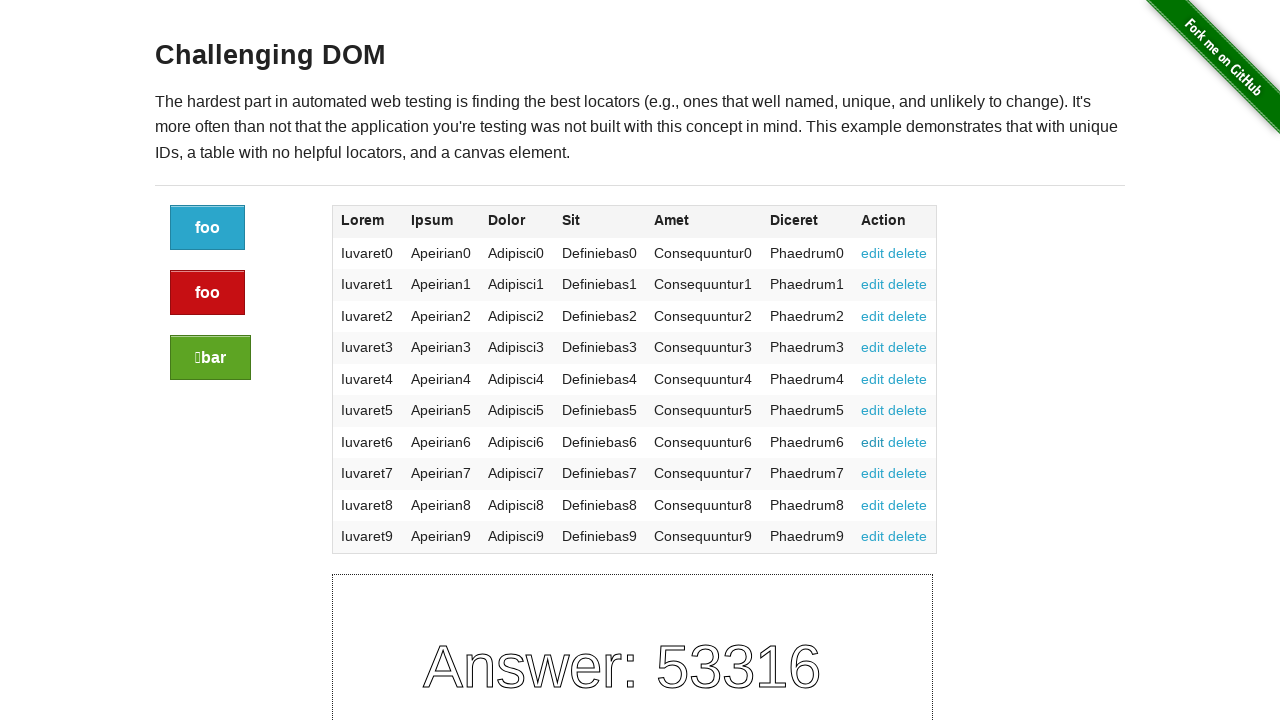

Navigated back to previous page after element 7
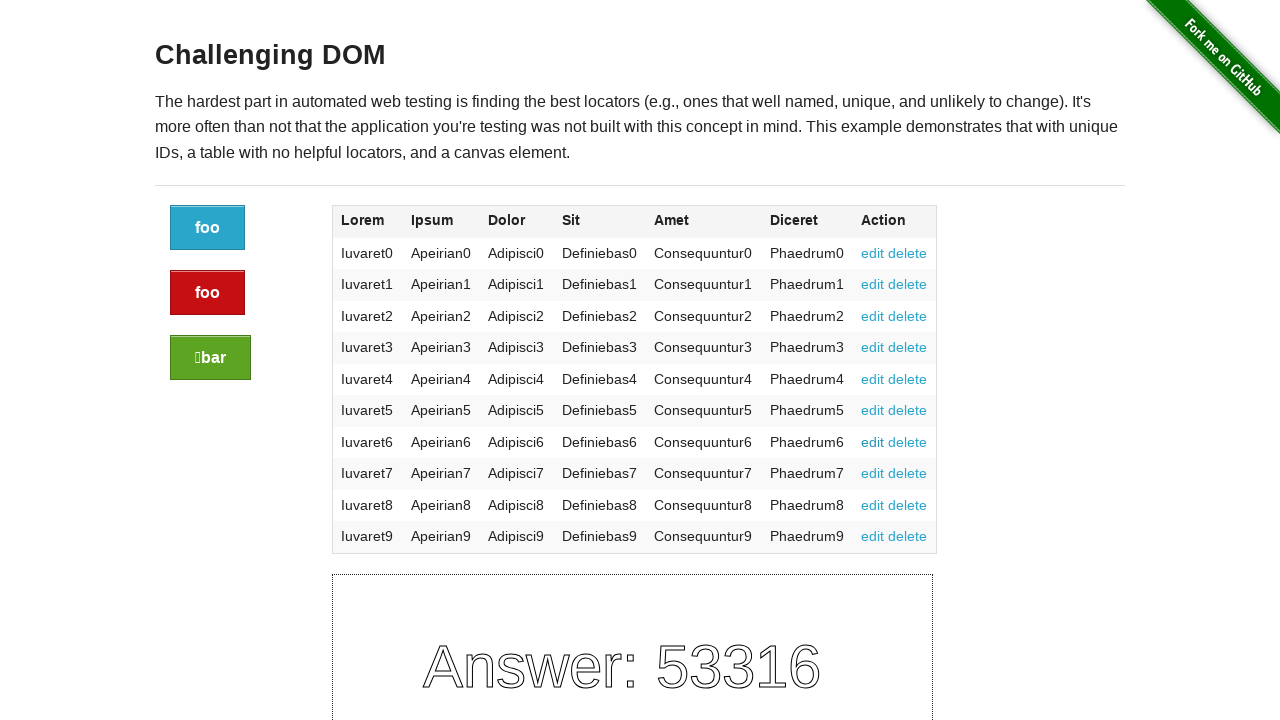

Verified page reloaded with 'Challenging DOM' content after navigation back from element 7
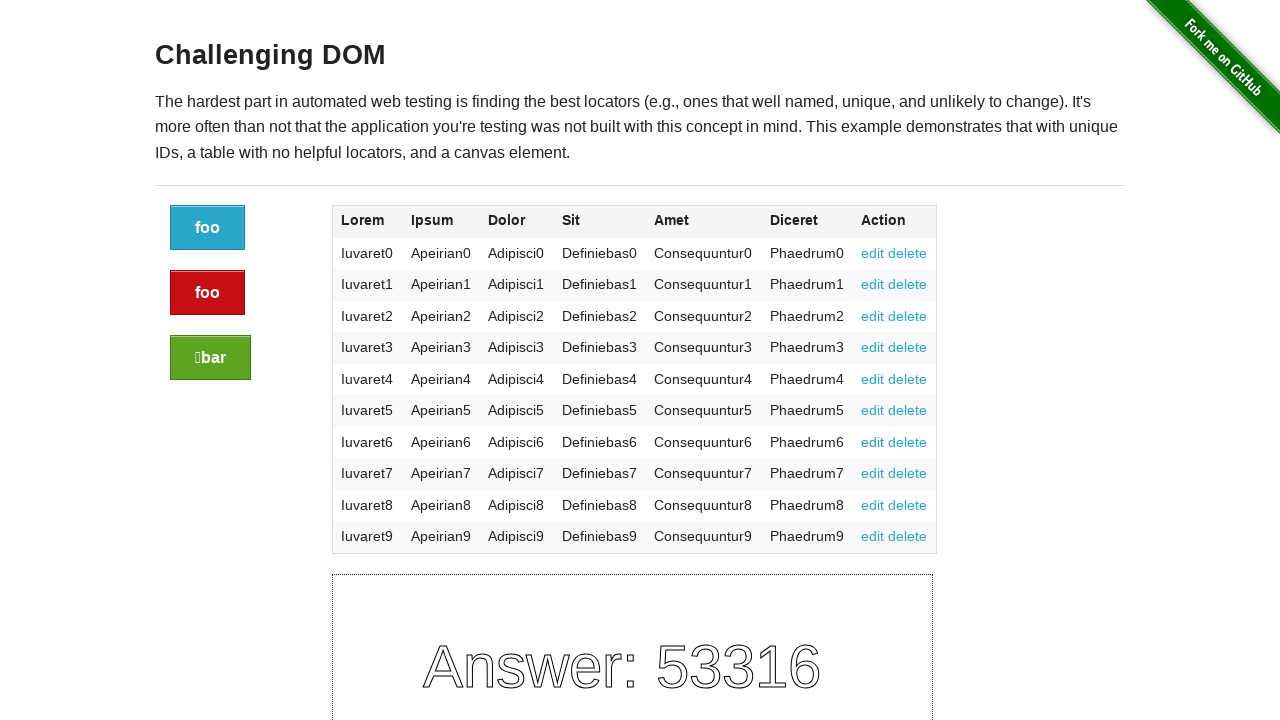

Clicked edit link element 8 at (873, 473) on xpath=(//a[@href='#edit'])[8]
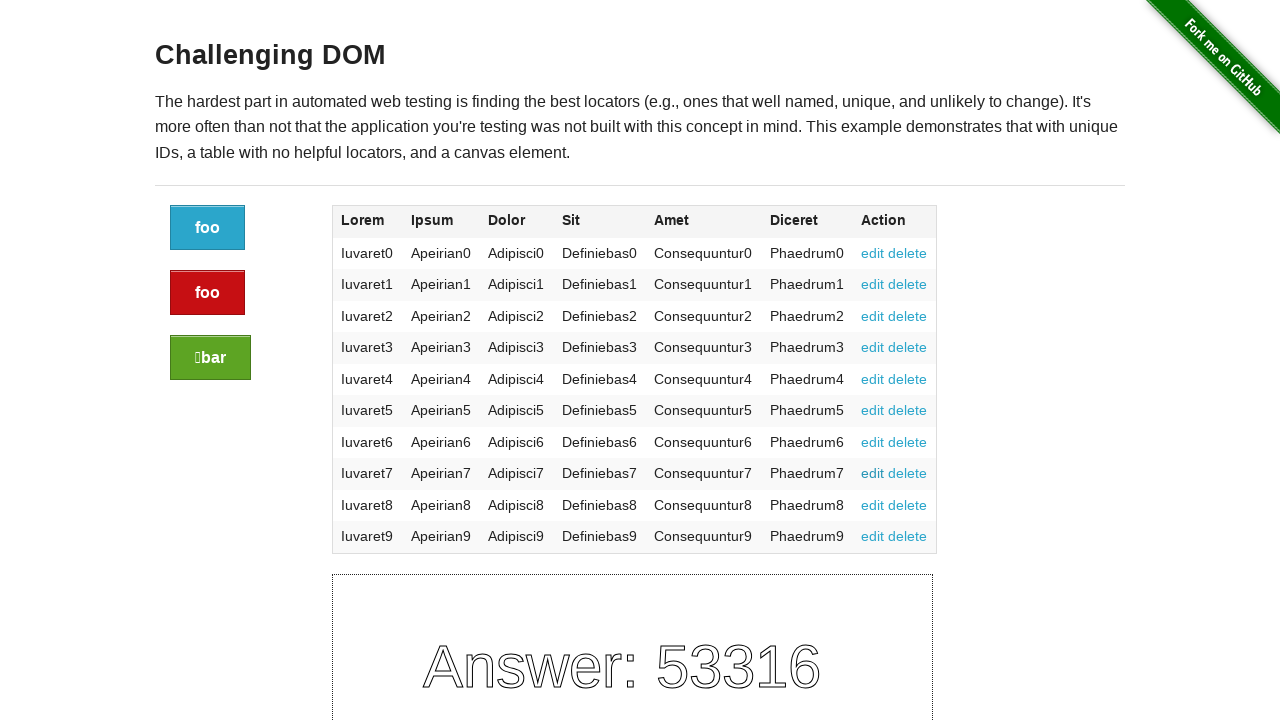

Verified URL changed to include #edit fragment after clicking element 8
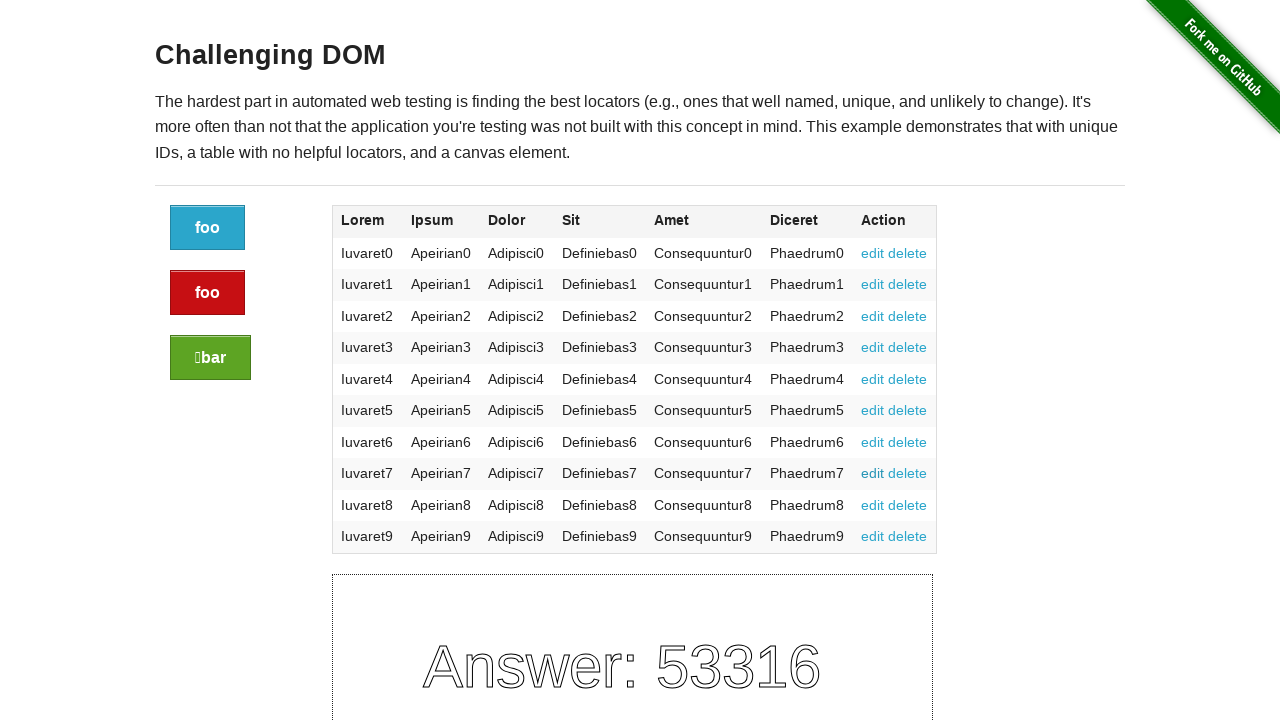

Navigated back to previous page after element 8
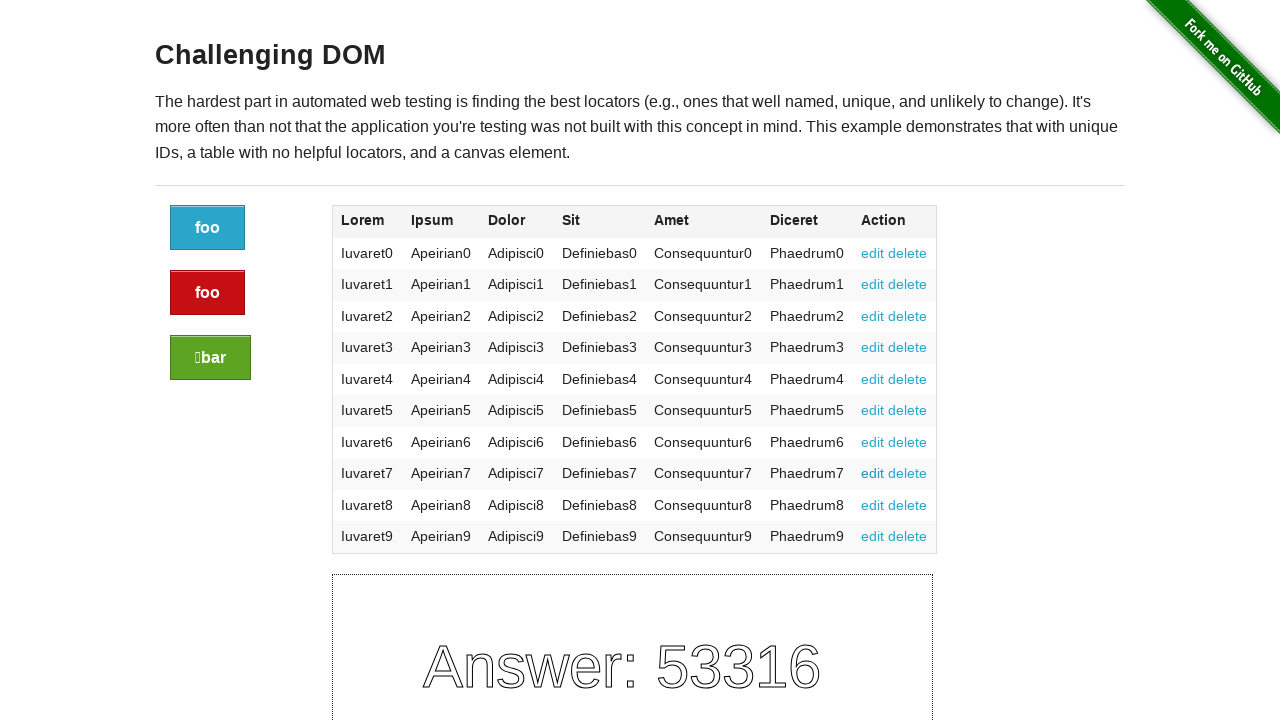

Verified page reloaded with 'Challenging DOM' content after navigation back from element 8
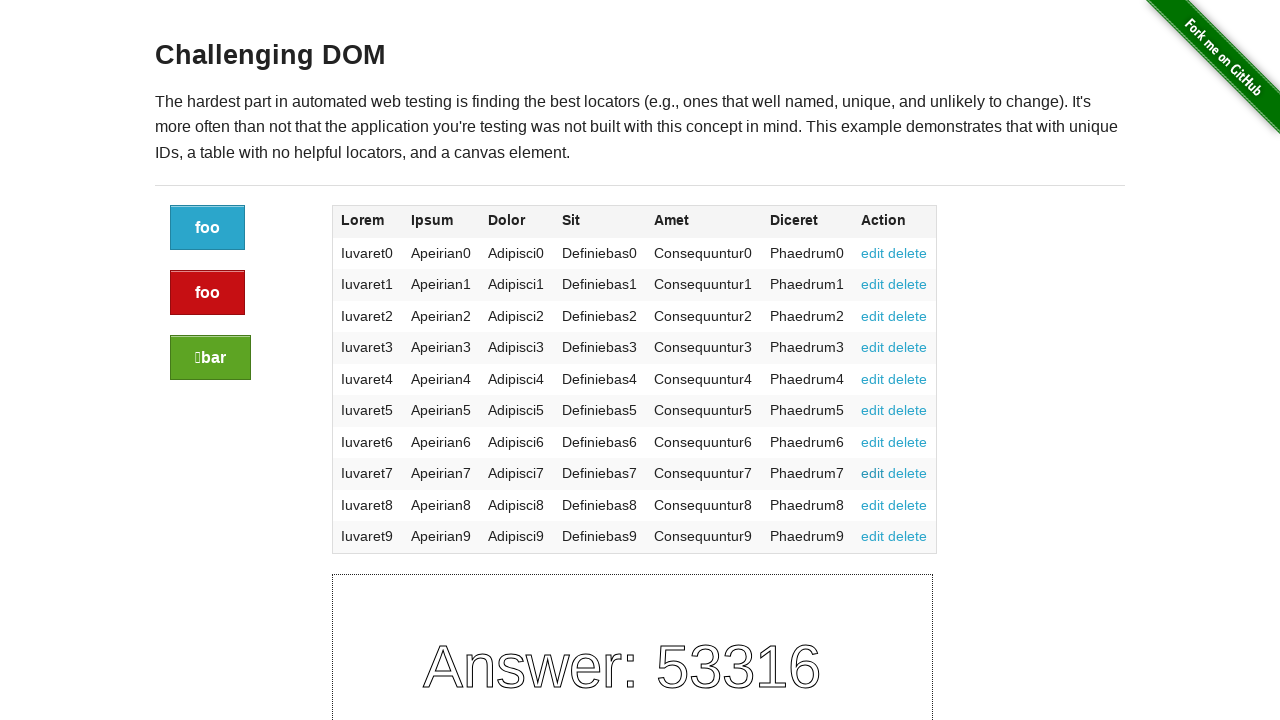

Clicked edit link element 9 at (873, 505) on xpath=(//a[@href='#edit'])[9]
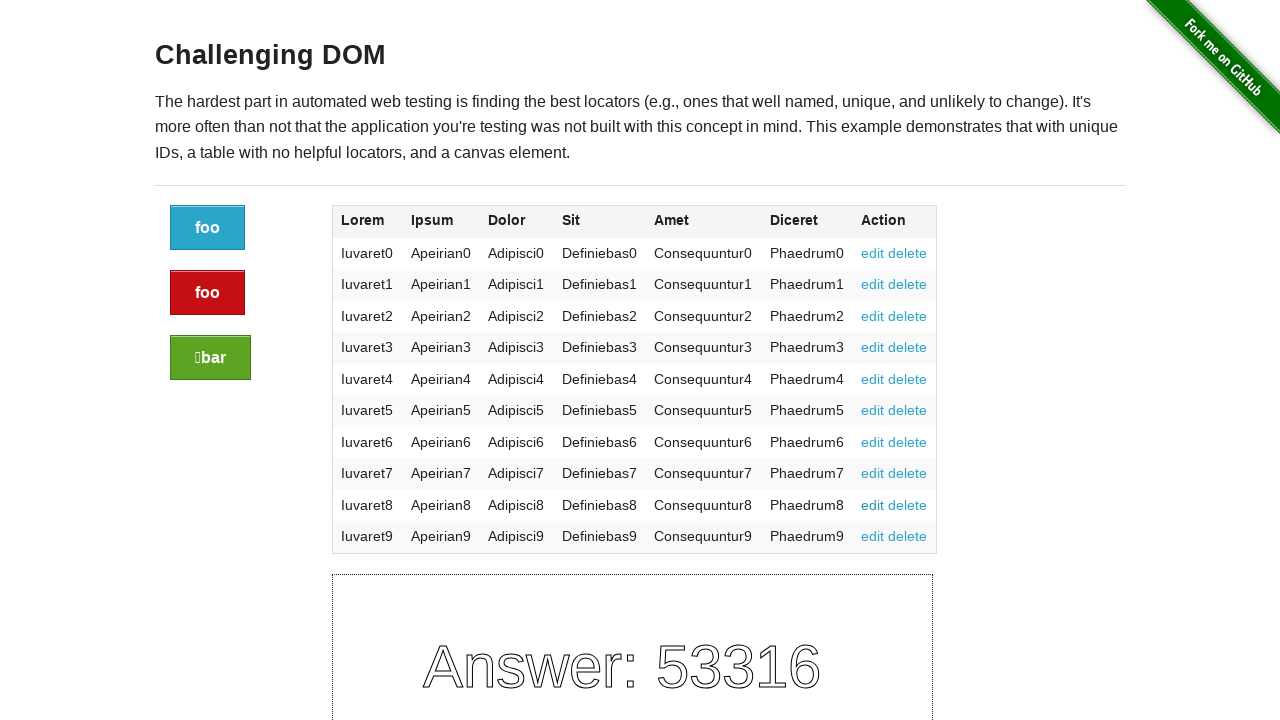

Verified URL changed to include #edit fragment after clicking element 9
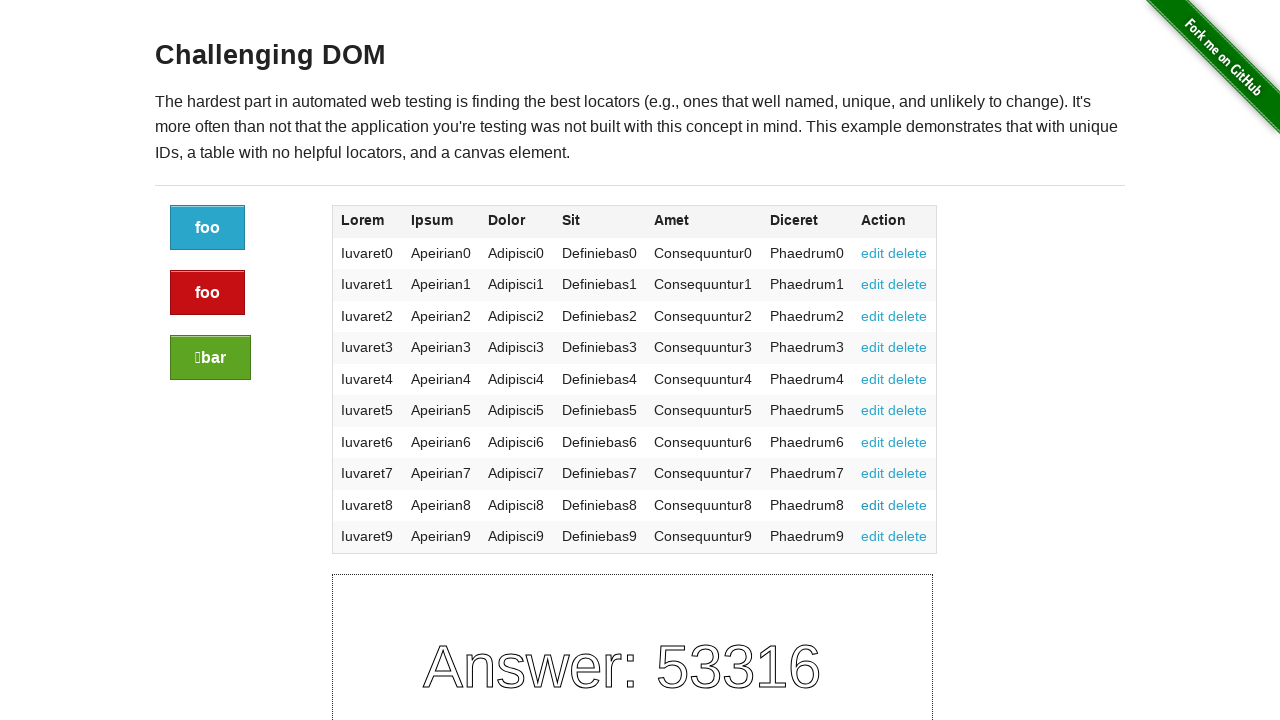

Navigated back to previous page after element 9
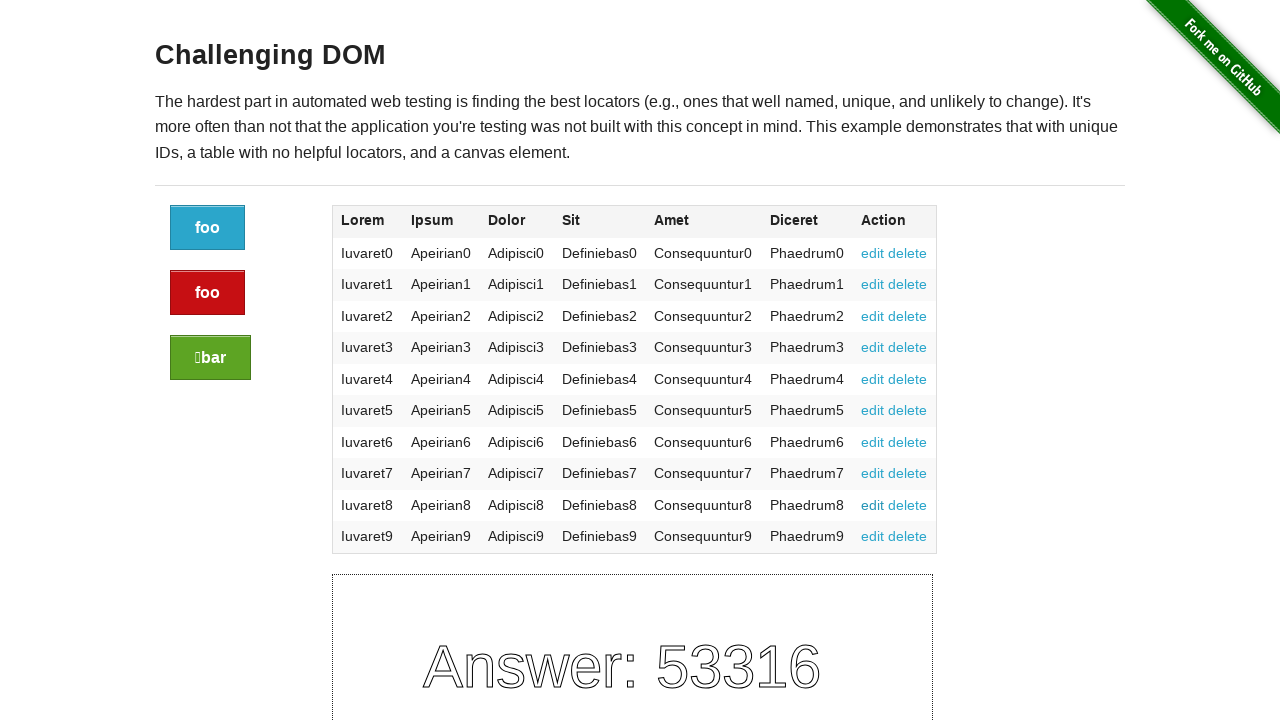

Verified page reloaded with 'Challenging DOM' content after navigation back from element 9
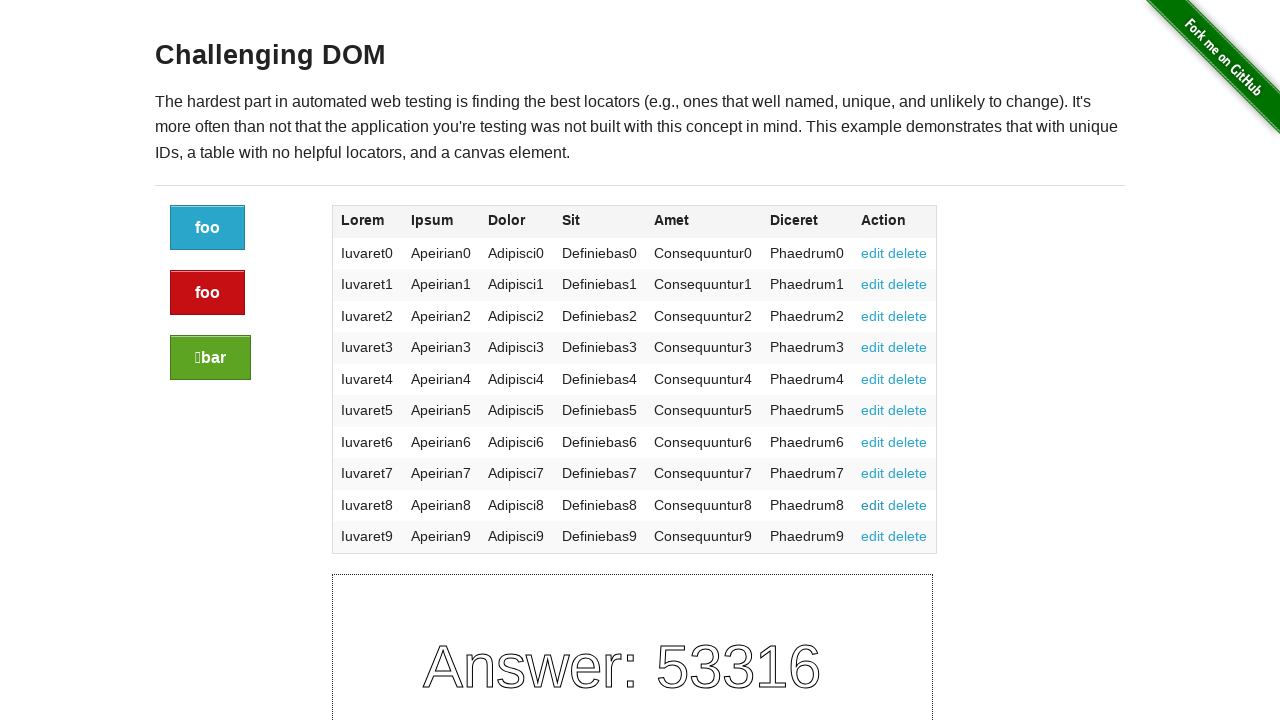

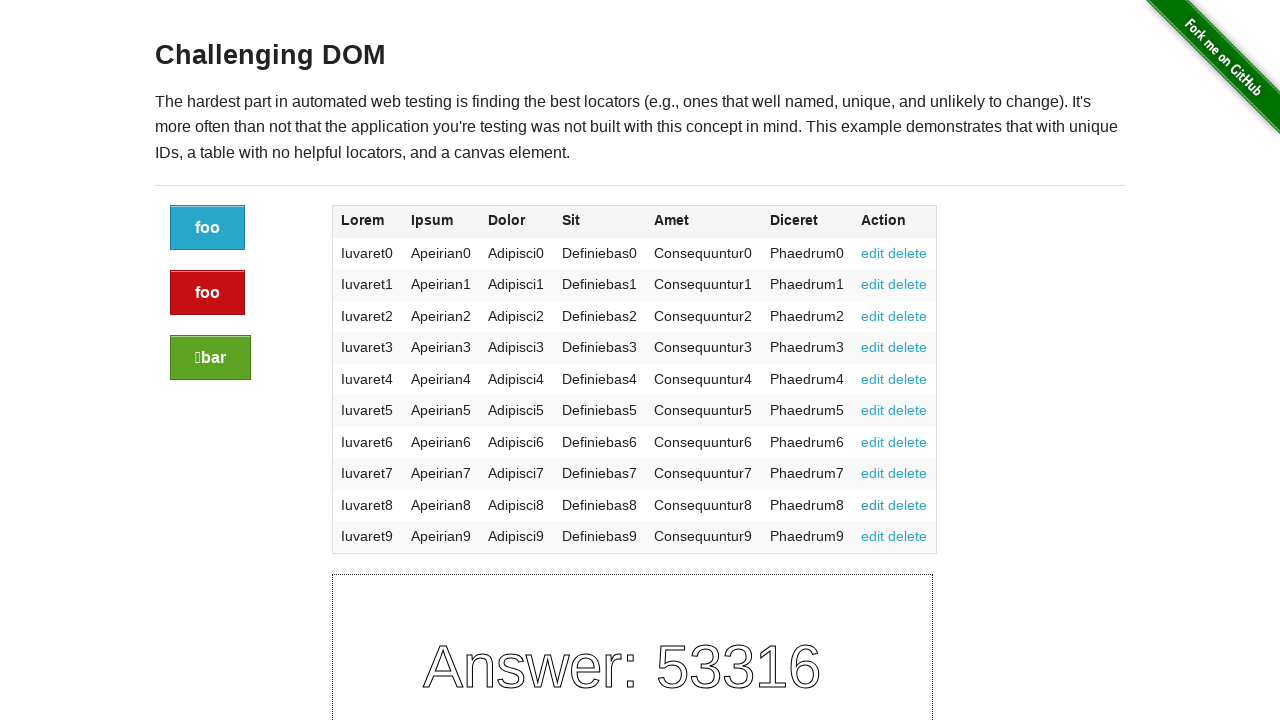